Opens the Selenium website and clicks on all external links (those with target="_blank") that are not mailto links, opening them in new browser windows/tabs.

Starting URL: https://www.selenium.dev/

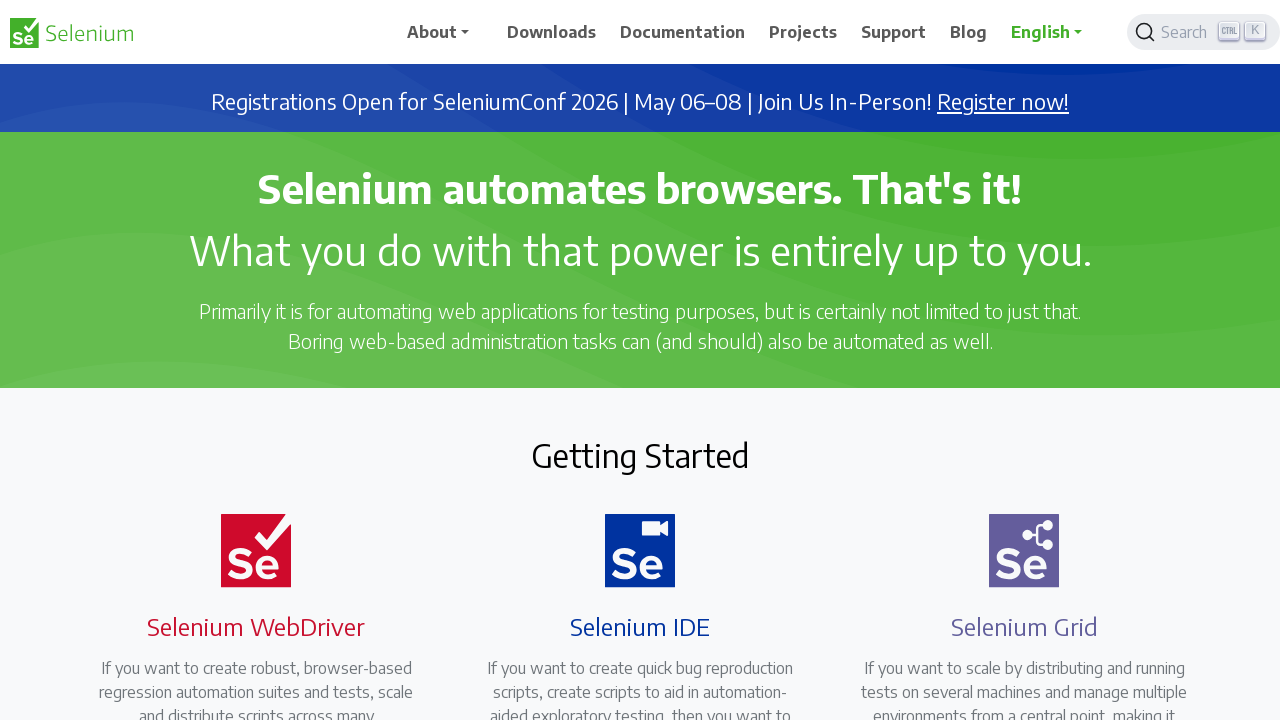

Located all external links with target='_blank' attribute
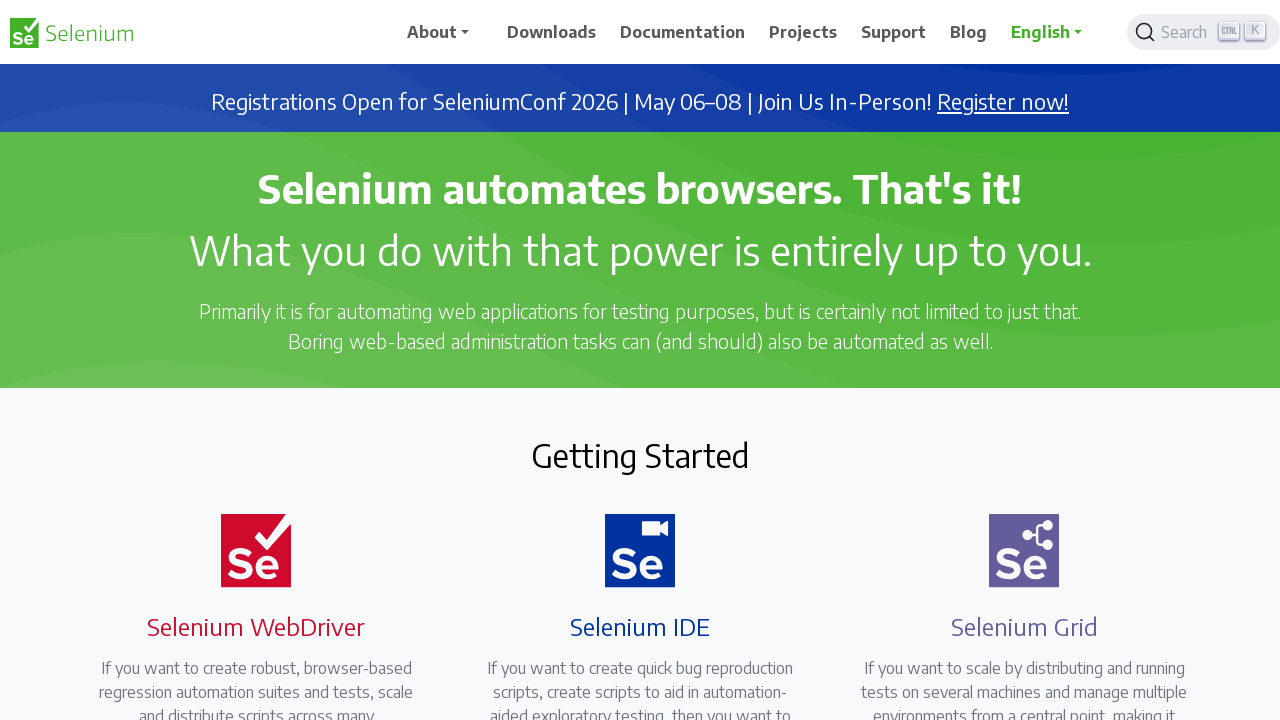

Retrieved href attribute from link: https://seleniumconf.com/register/?utm_medium=Referral&utm_source=selenium.dev&utm_campaign=register
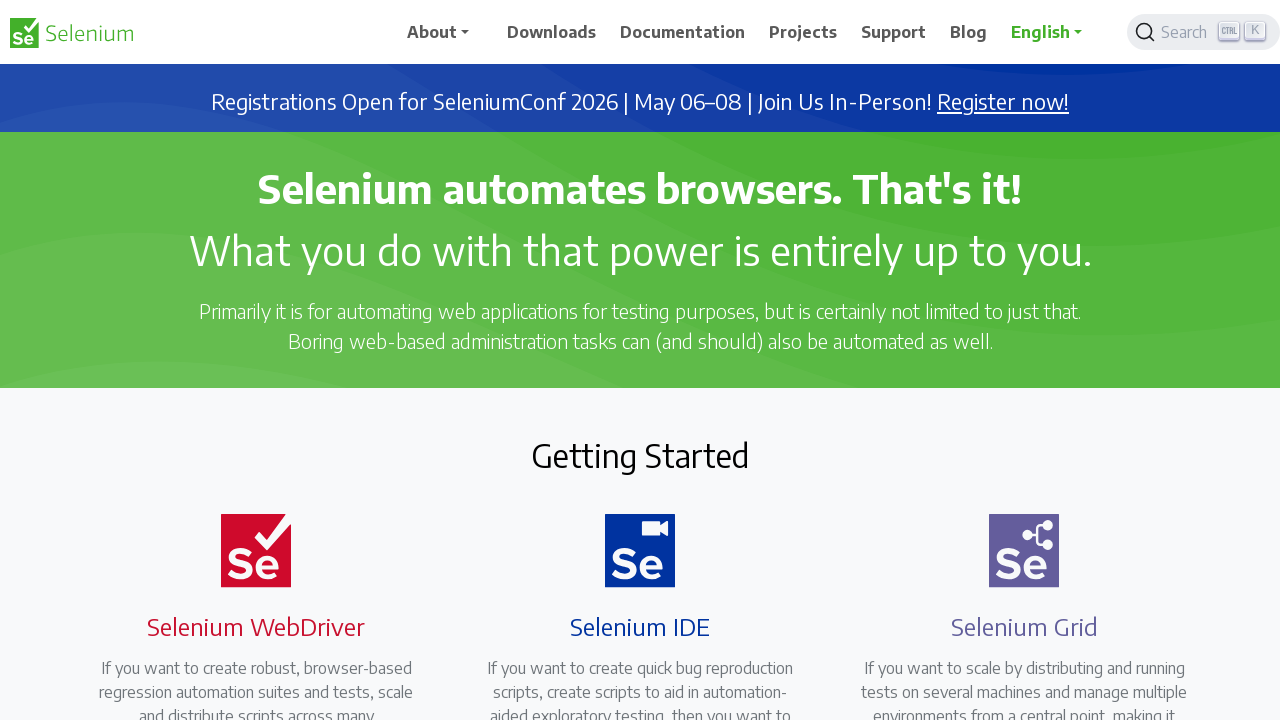

Clicked external link: https://seleniumconf.com/register/?utm_medium=Referral&utm_source=selenium.dev&utm_campaign=register at (1003, 102) on a[target='_blank'] >> nth=0
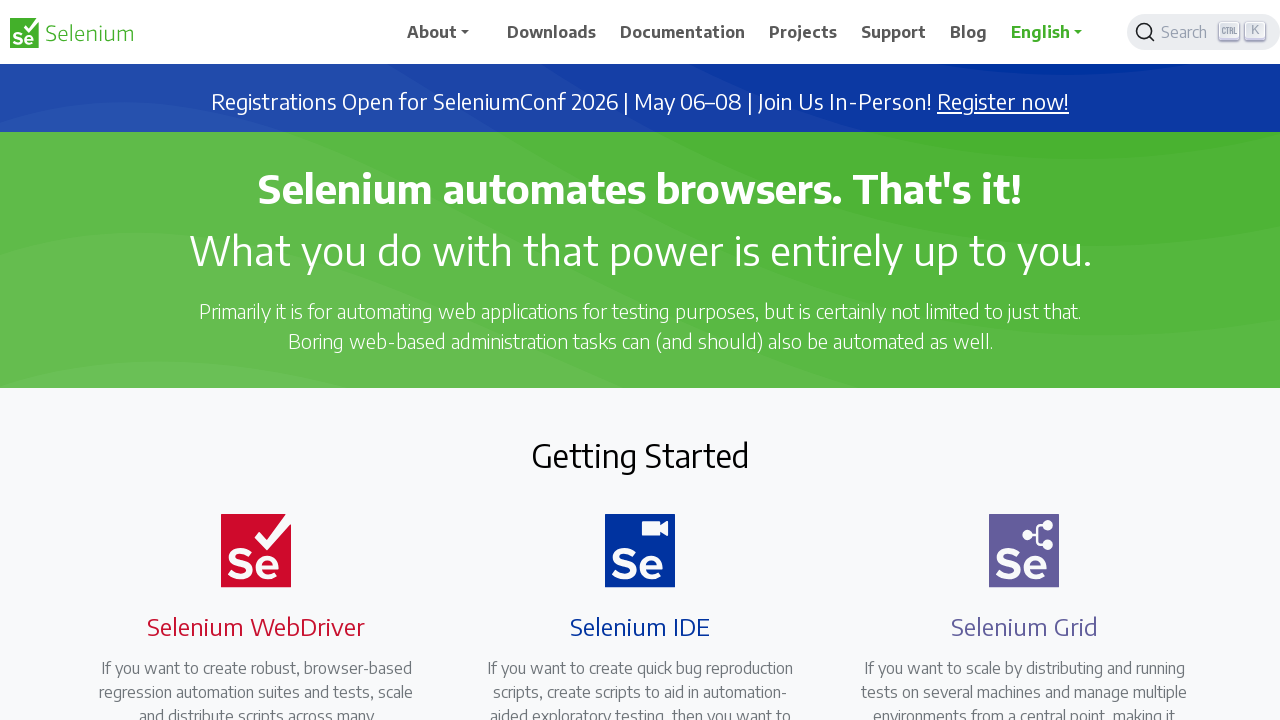

Waited 500ms for new page to open
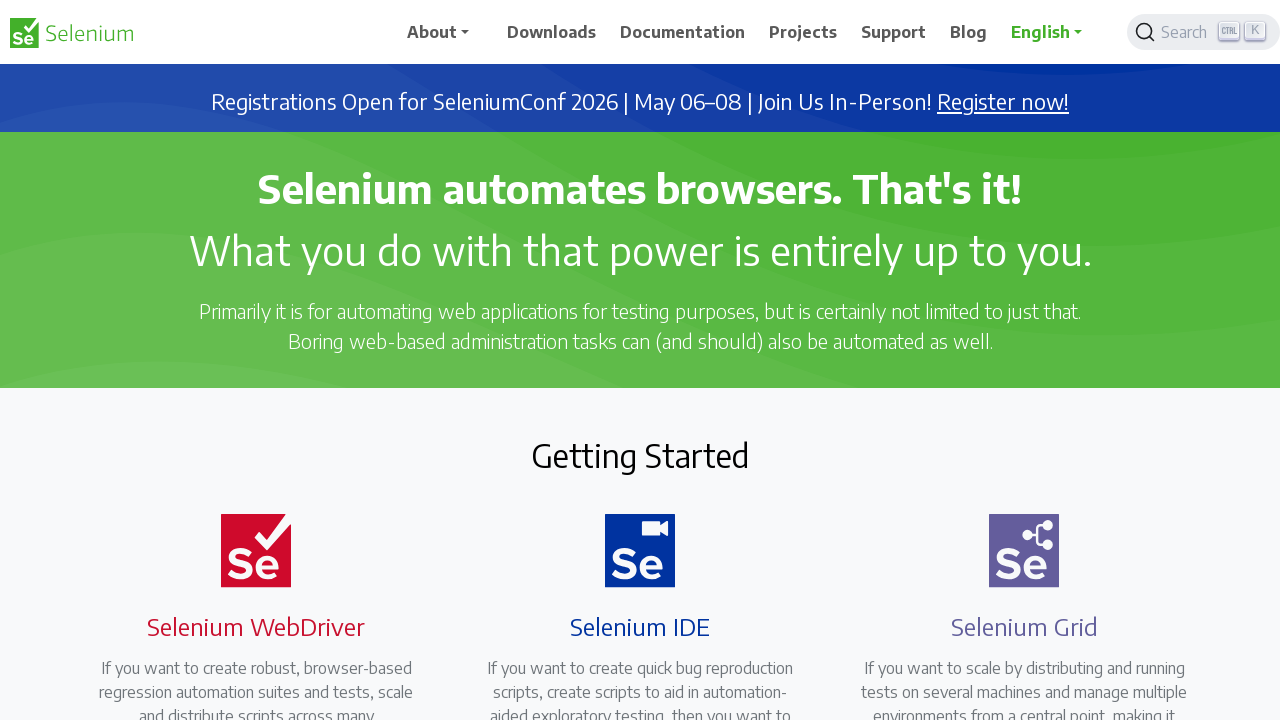

Retrieved href attribute from link: https://opencollective.com/selenium
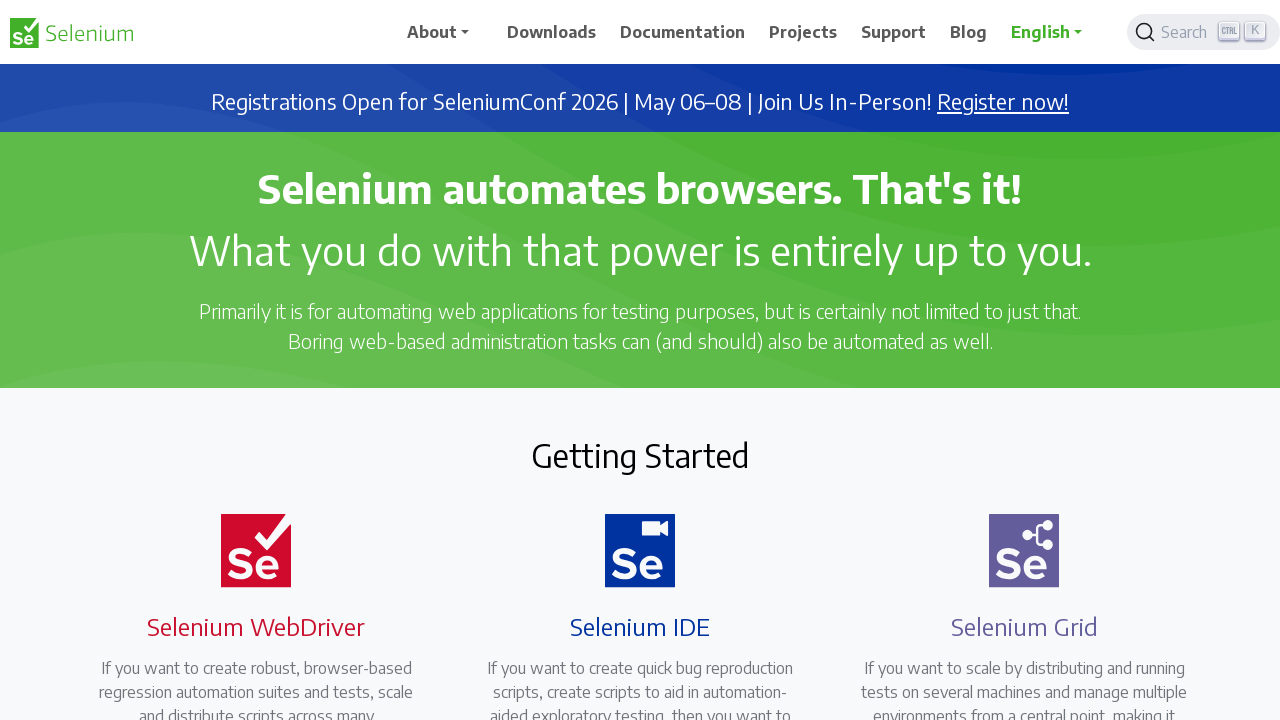

Clicked external link: https://opencollective.com/selenium at (687, 409) on a[target='_blank'] >> nth=1
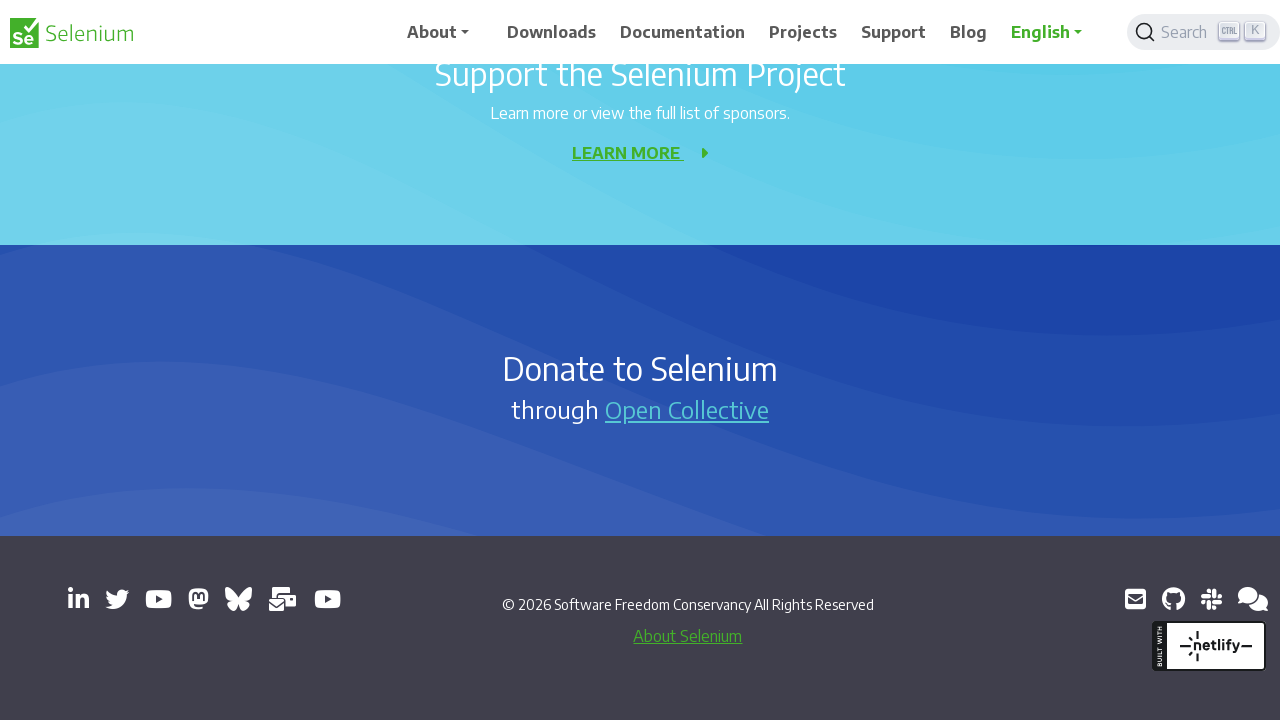

Waited 500ms for new page to open
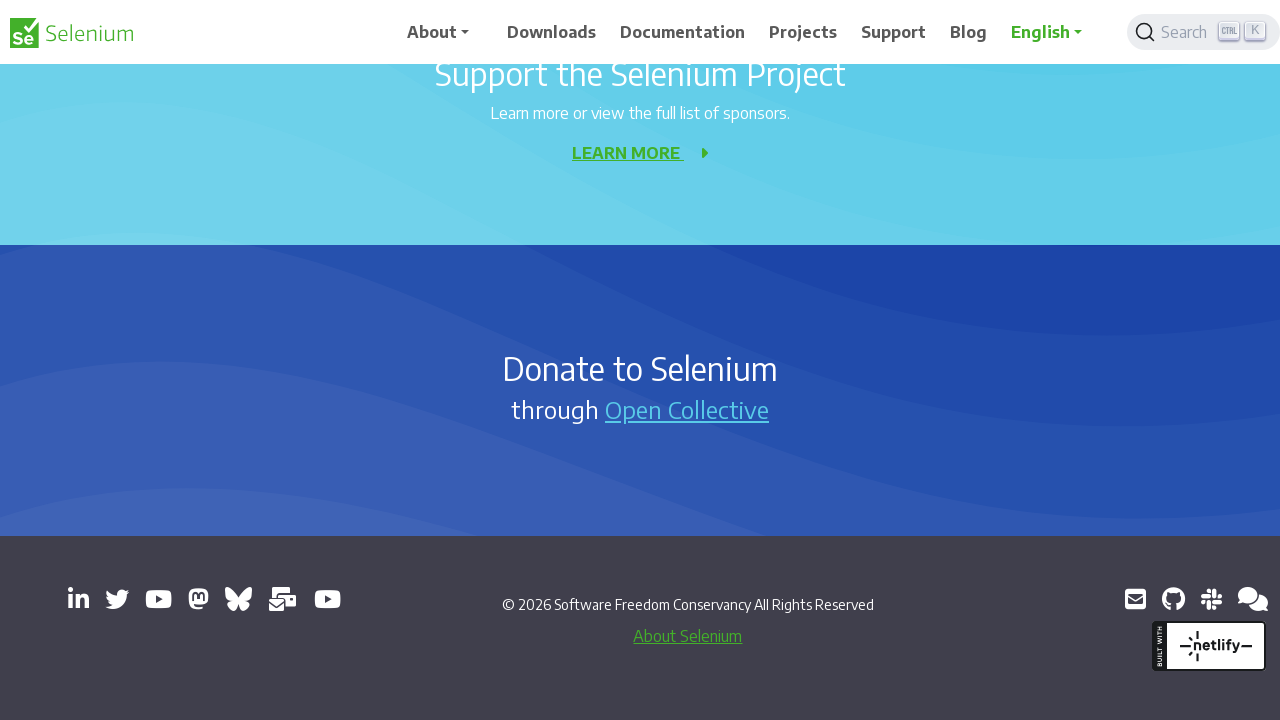

Retrieved href attribute from link: https://www.linkedin.com/company/4826427/
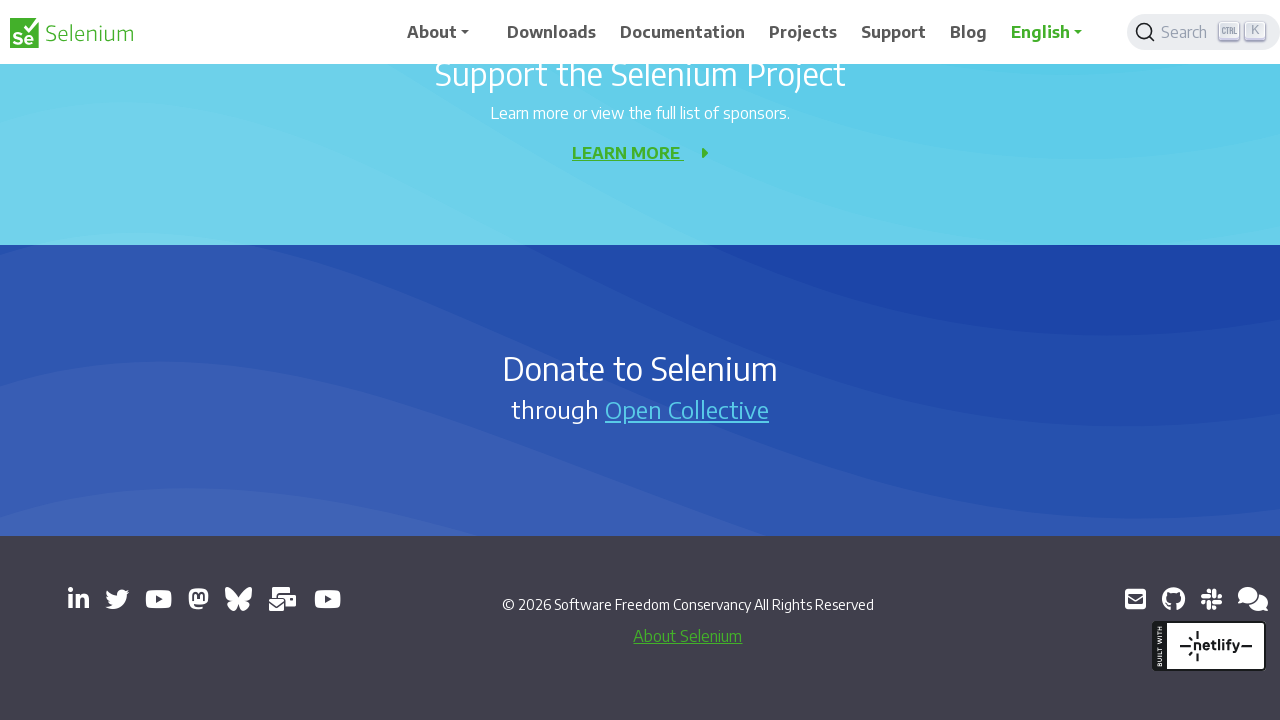

Clicked external link: https://www.linkedin.com/company/4826427/ at (78, 599) on a[target='_blank'] >> nth=2
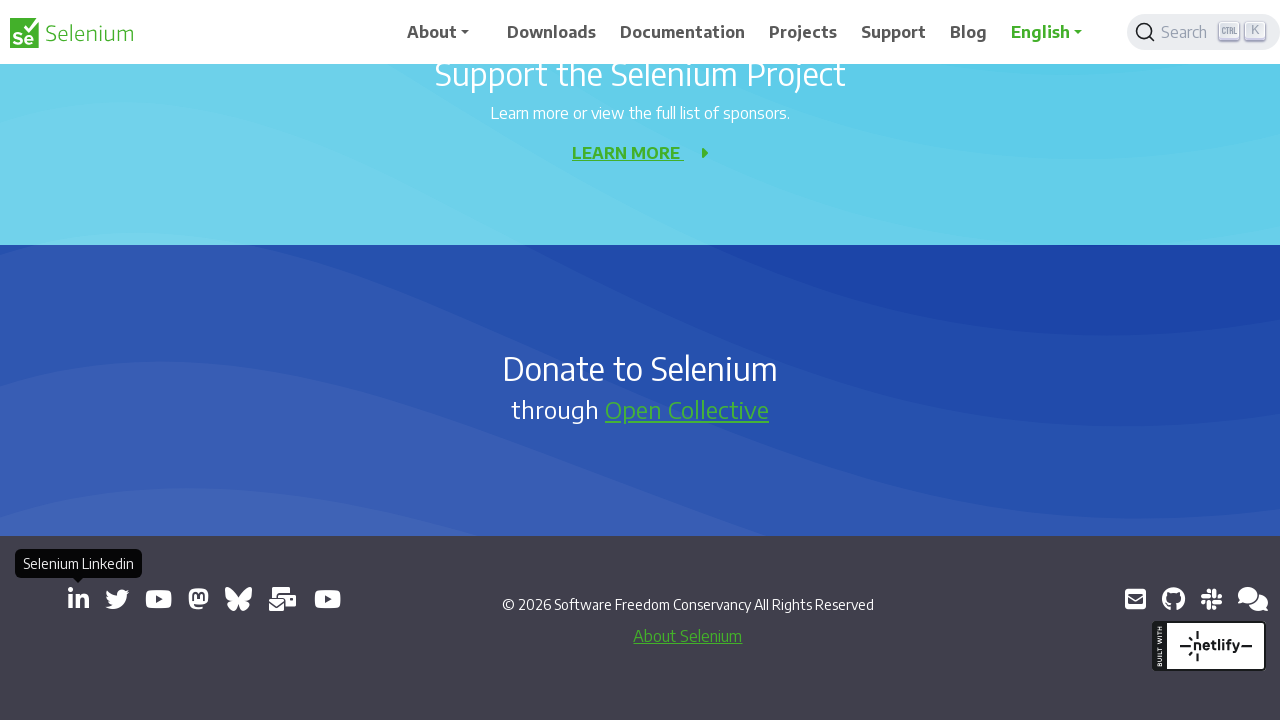

Waited 500ms for new page to open
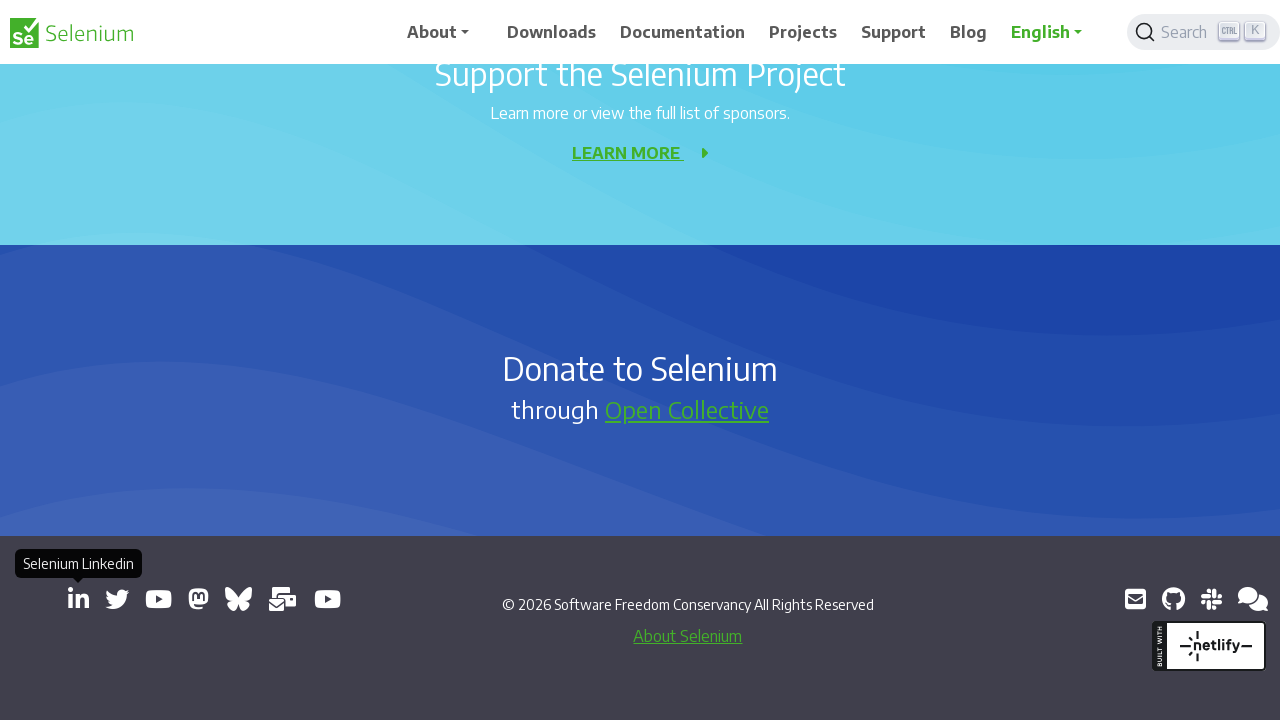

Retrieved href attribute from link: https://x.com/SeleniumHQ
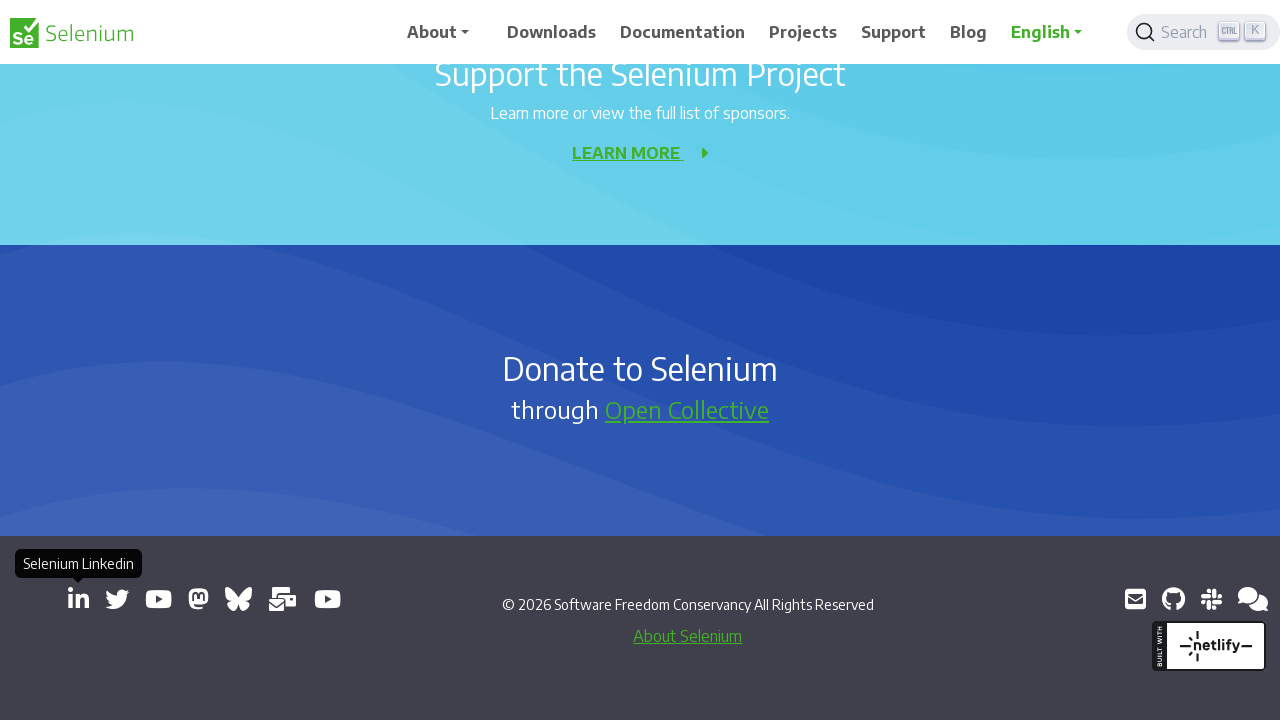

Clicked external link: https://x.com/SeleniumHQ at (117, 599) on a[target='_blank'] >> nth=3
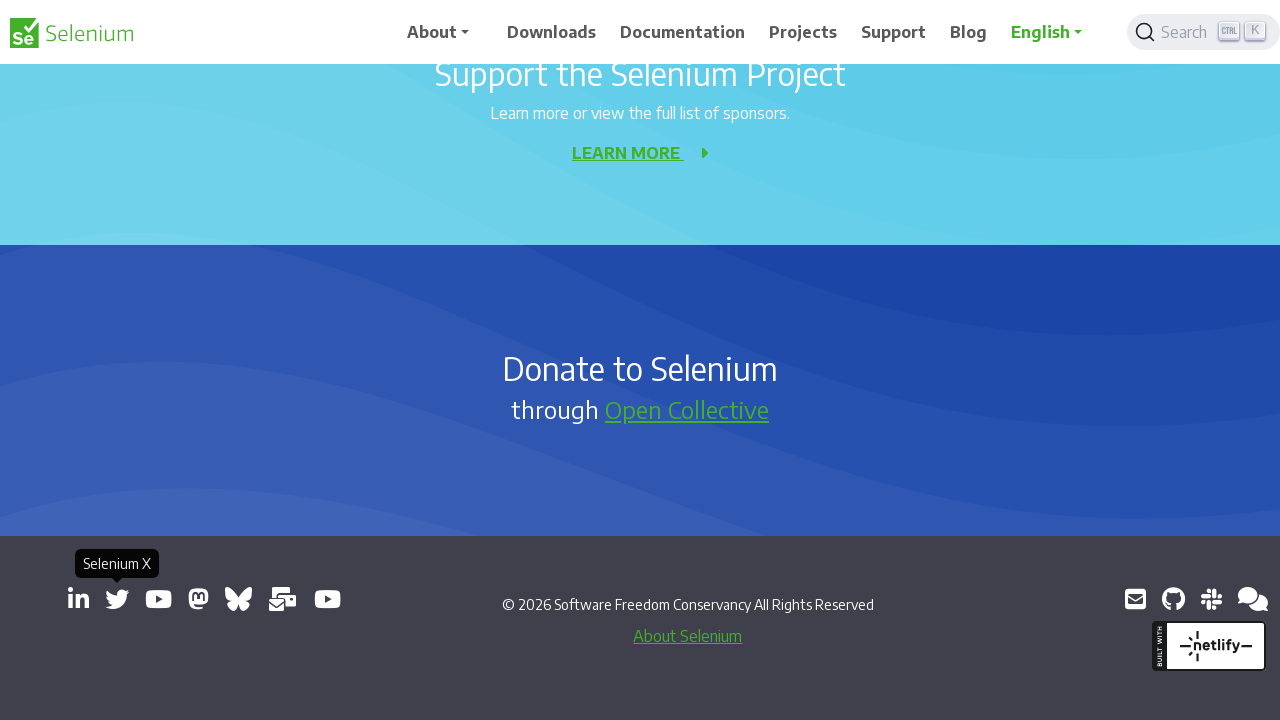

Waited 500ms for new page to open
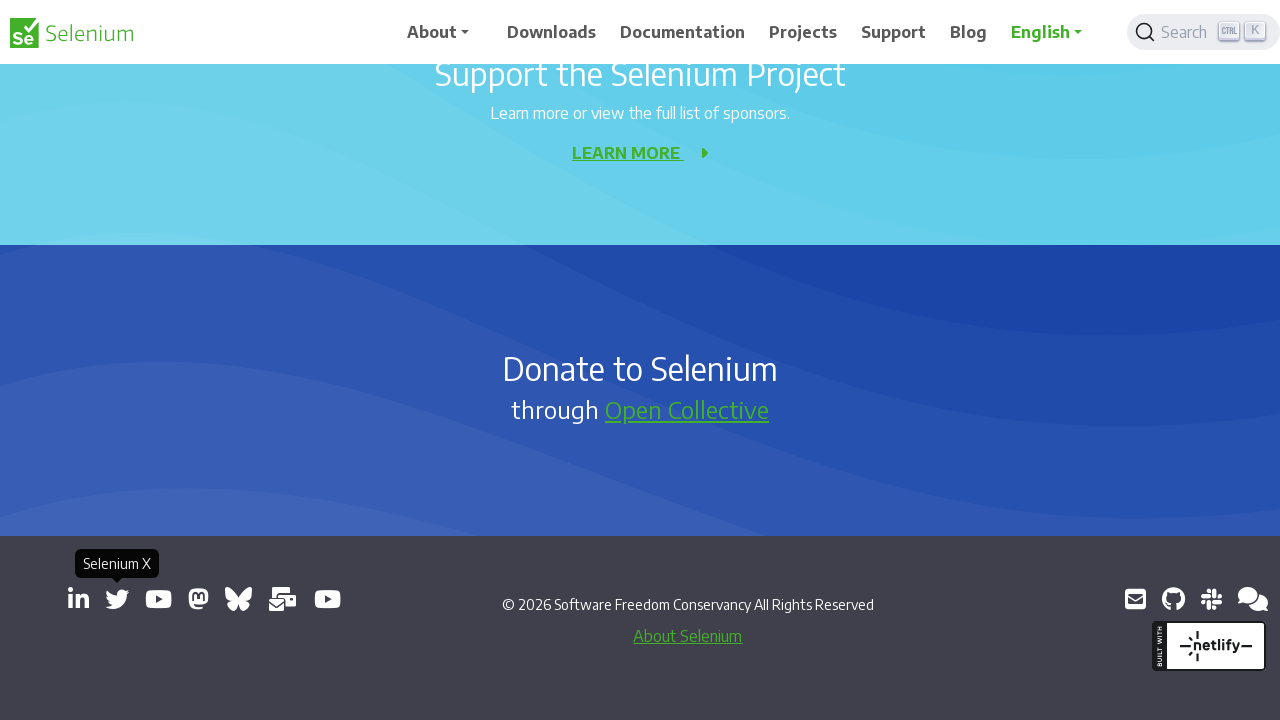

Retrieved href attribute from link: https://www.youtube.com/@SeleniumHQProject/
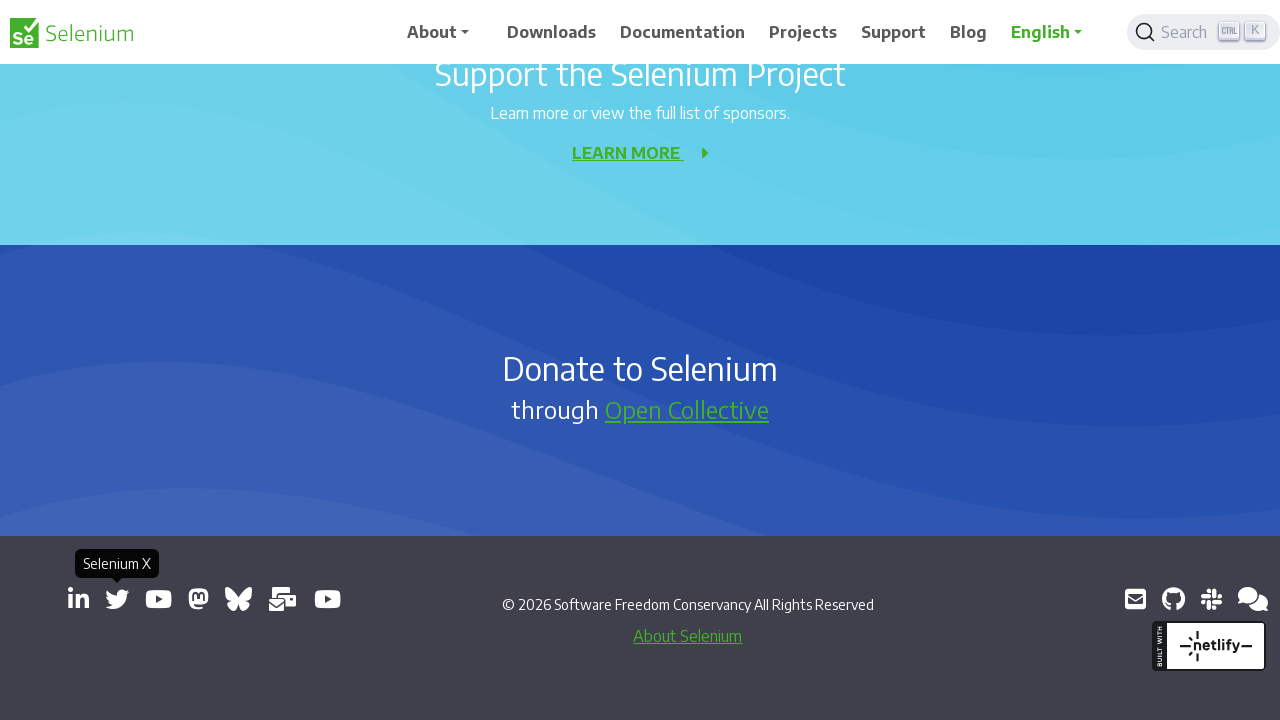

Clicked external link: https://www.youtube.com/@SeleniumHQProject/ at (158, 599) on a[target='_blank'] >> nth=4
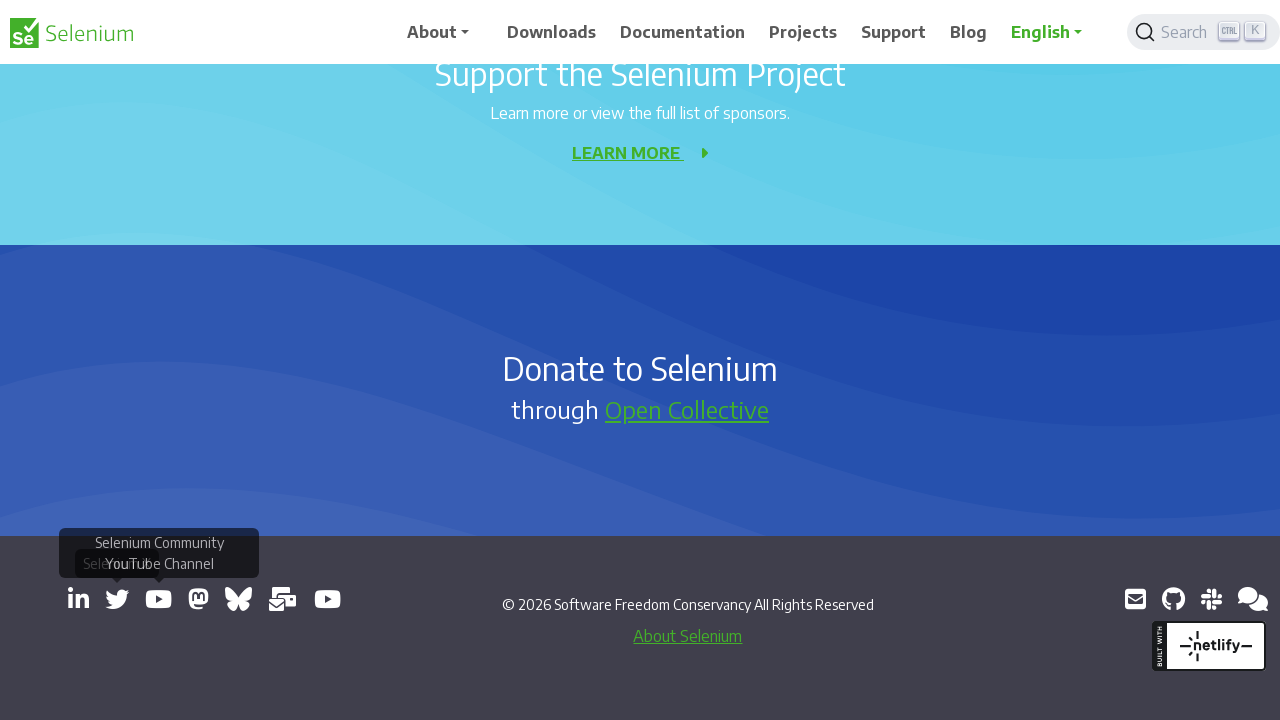

Waited 500ms for new page to open
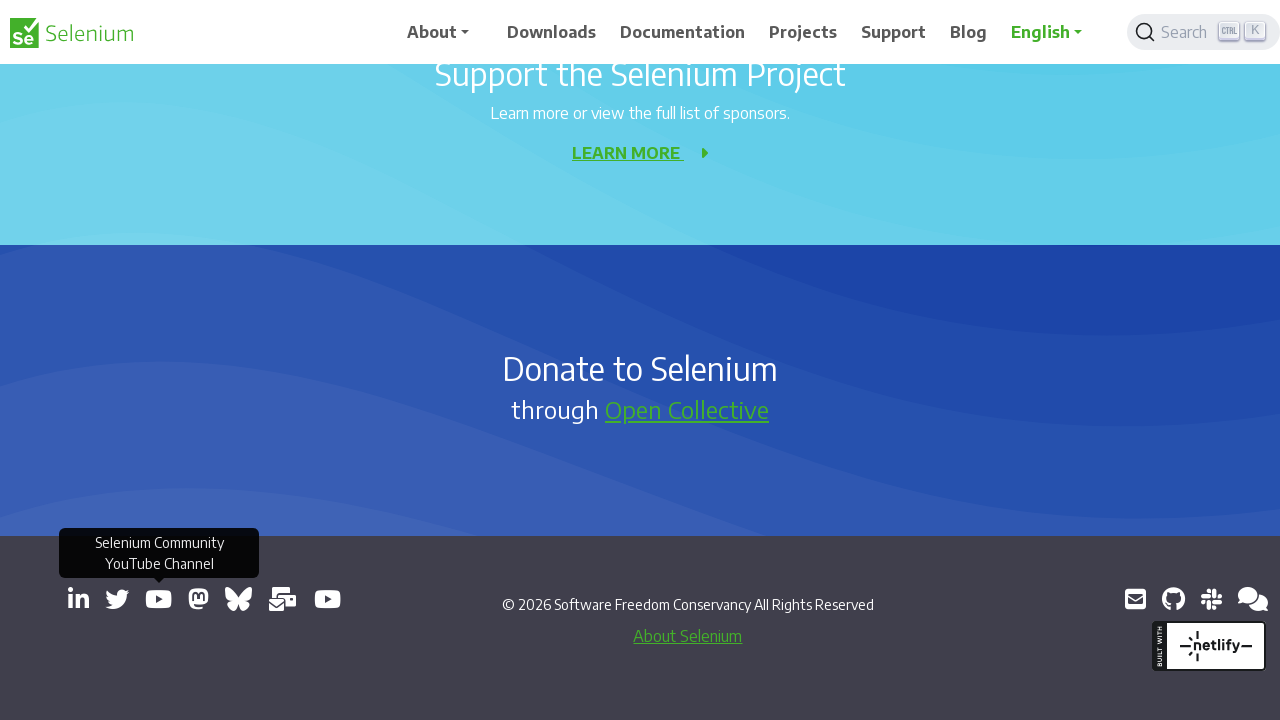

Retrieved href attribute from link: https://mastodon.social/@seleniumHQ@fosstodon.org
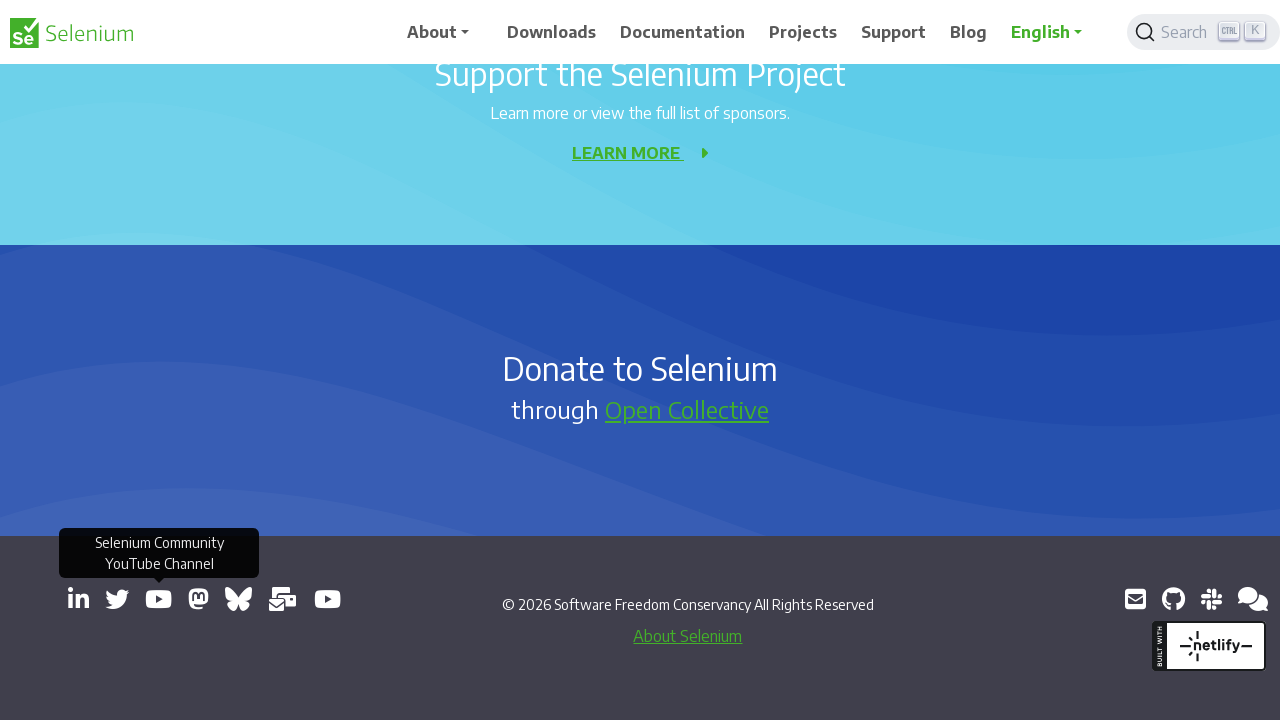

Clicked external link: https://mastodon.social/@seleniumHQ@fosstodon.org at (198, 599) on a[target='_blank'] >> nth=5
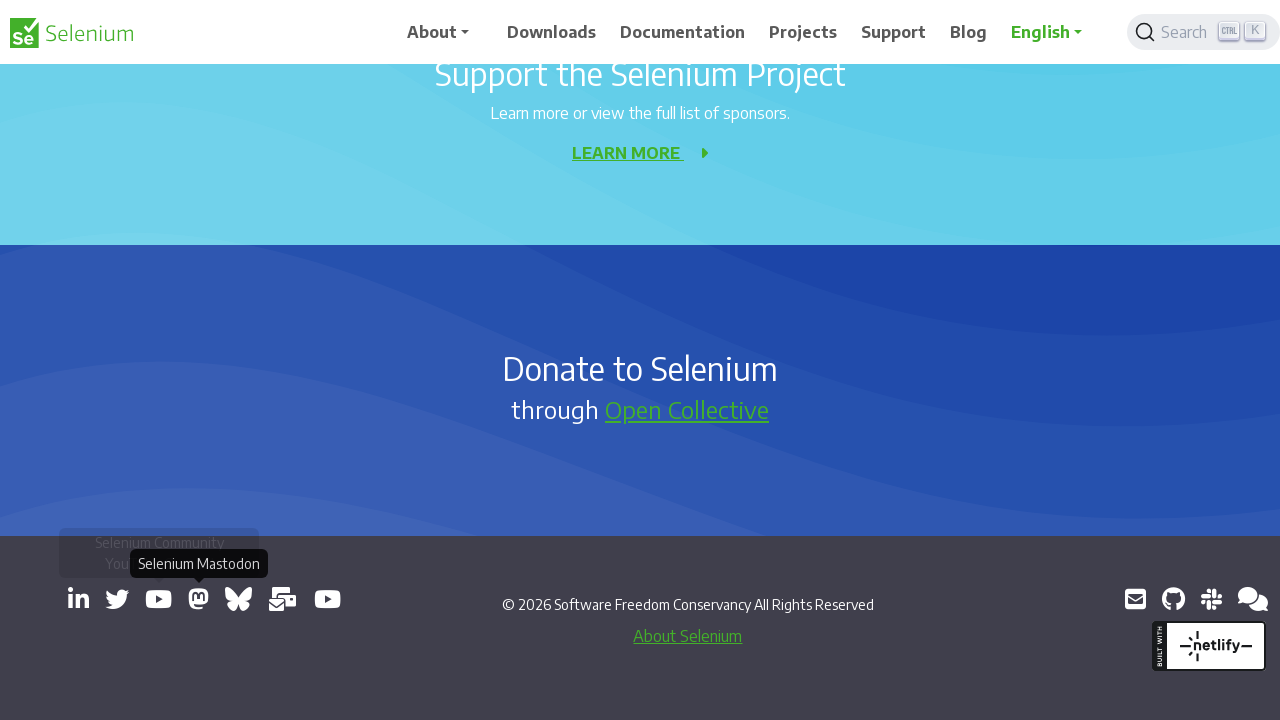

Waited 500ms for new page to open
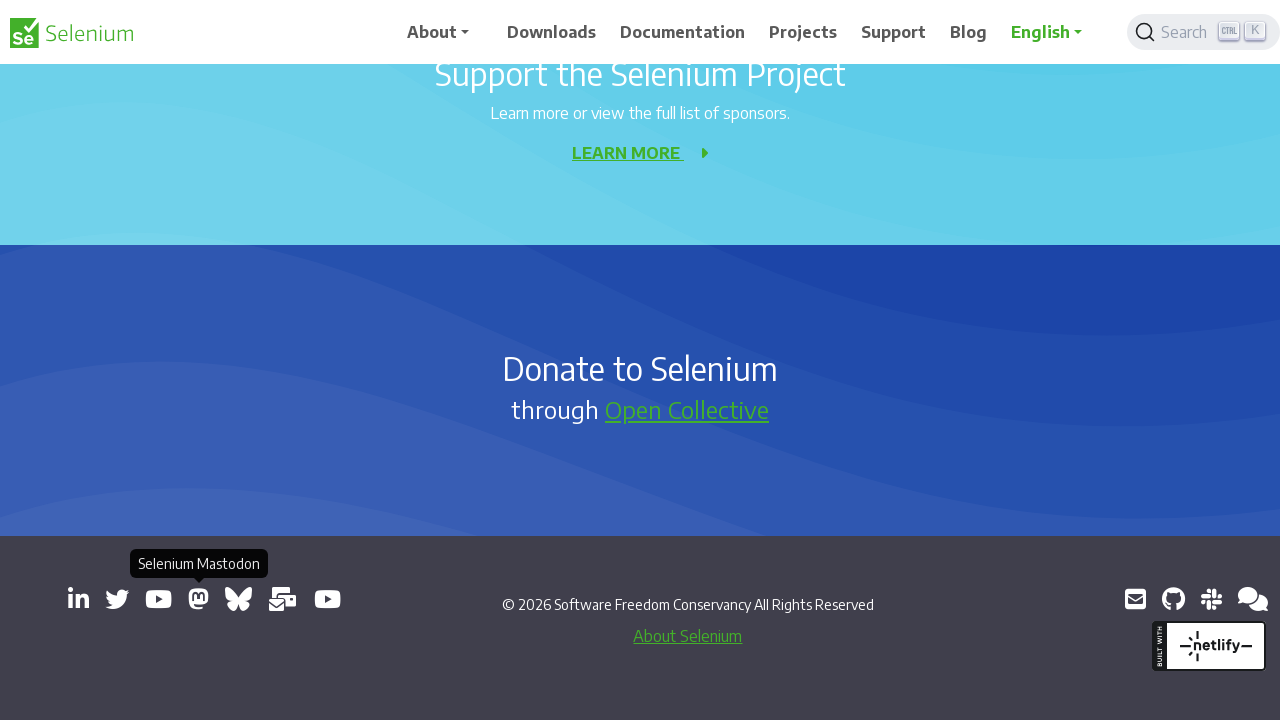

Retrieved href attribute from link: https://bsky.app/profile/seleniumconf.bsky.social
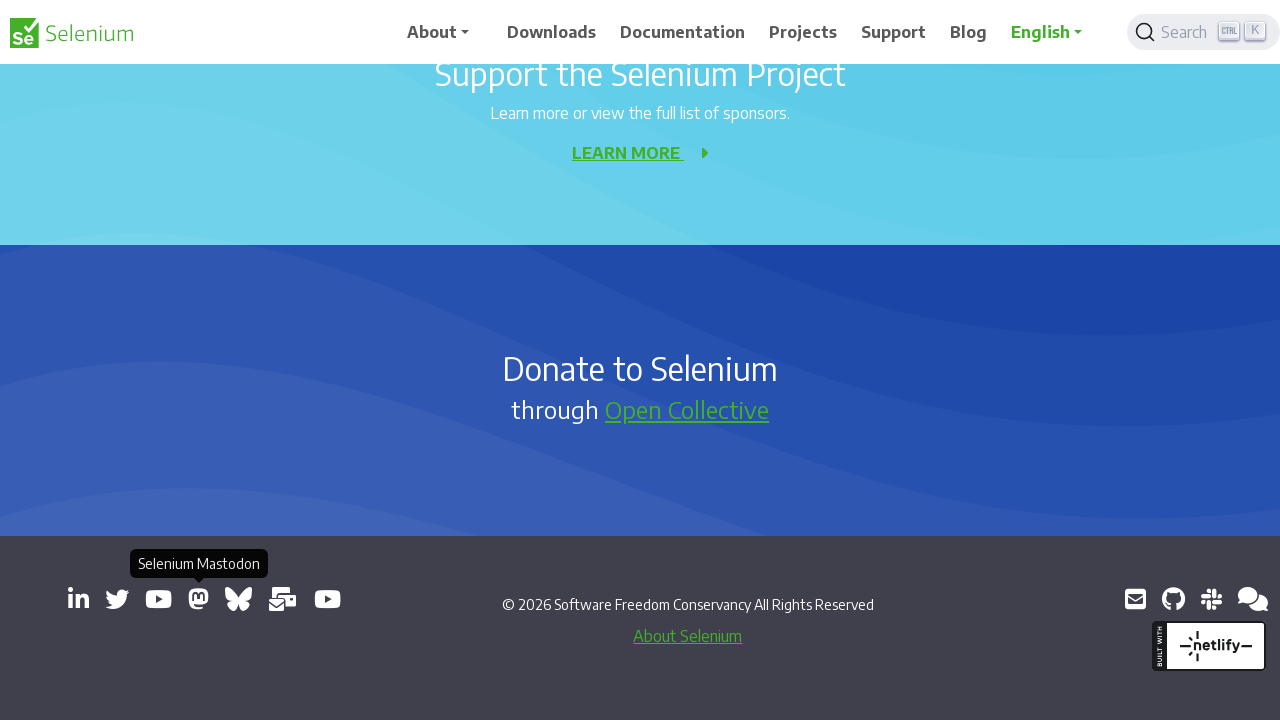

Clicked external link: https://bsky.app/profile/seleniumconf.bsky.social at (238, 599) on a[target='_blank'] >> nth=6
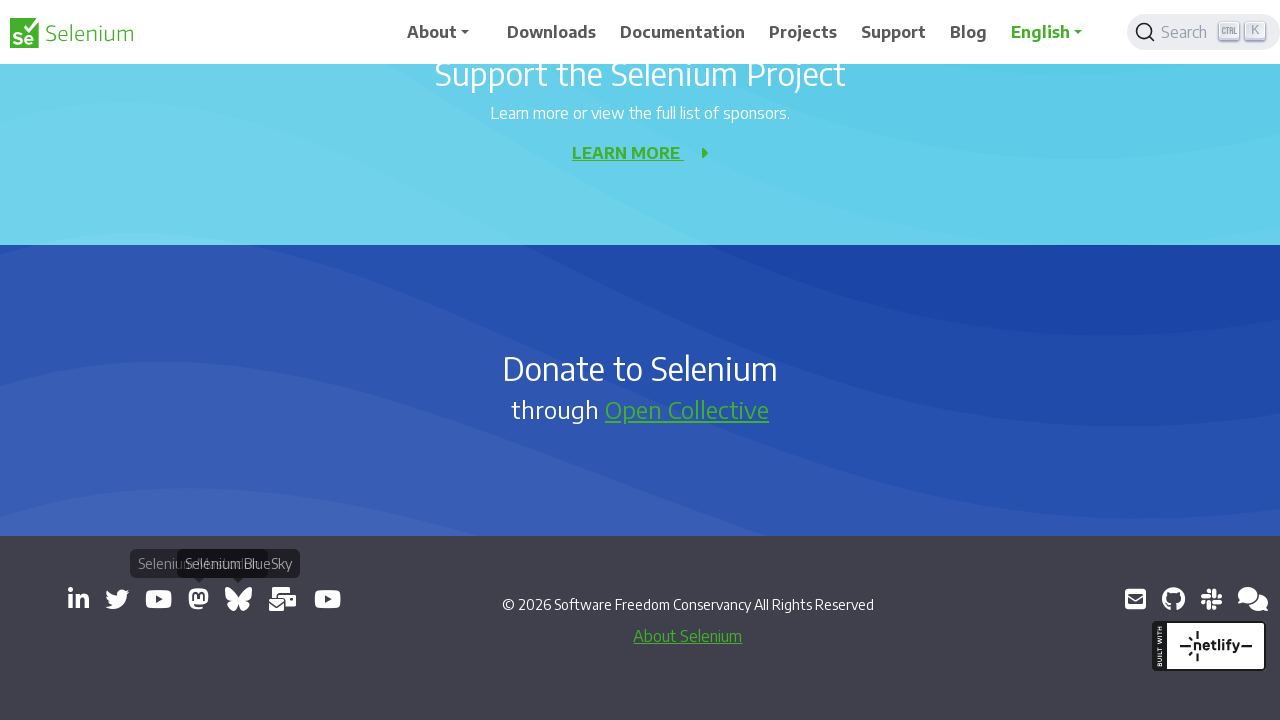

Waited 500ms for new page to open
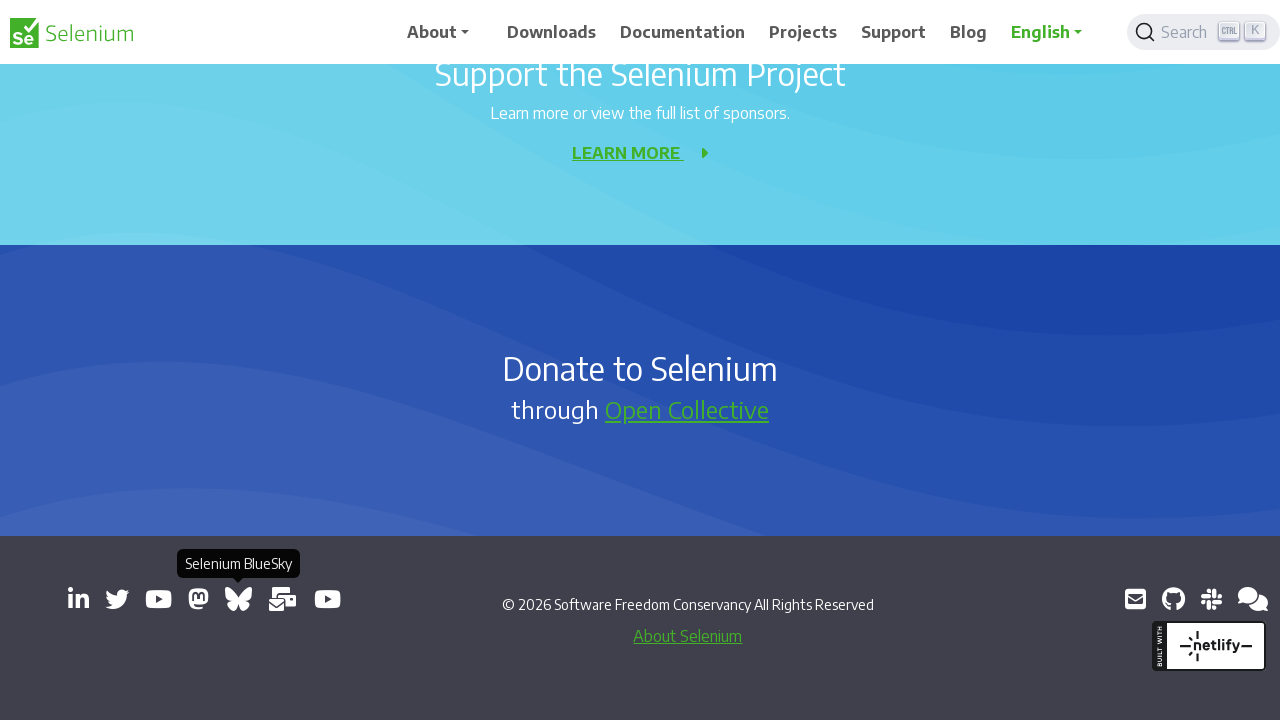

Retrieved href attribute from link: https://groups.google.com/group/selenium-users
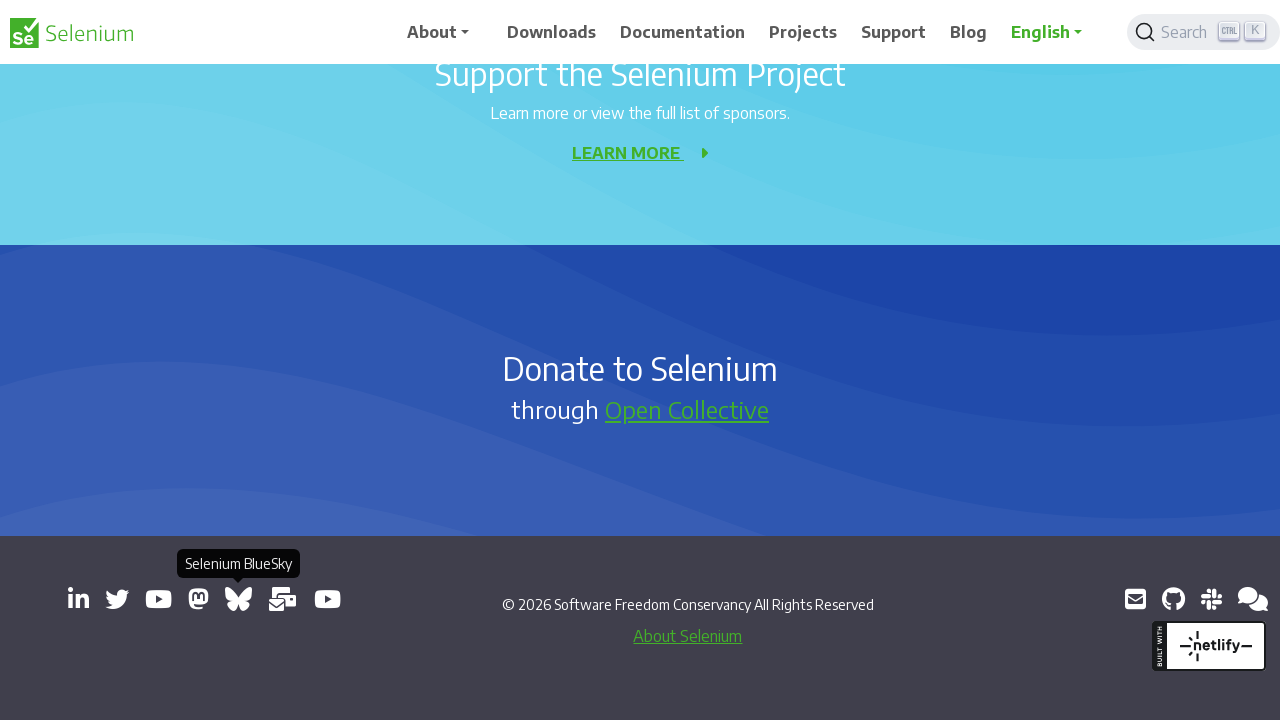

Clicked external link: https://groups.google.com/group/selenium-users at (283, 599) on a[target='_blank'] >> nth=7
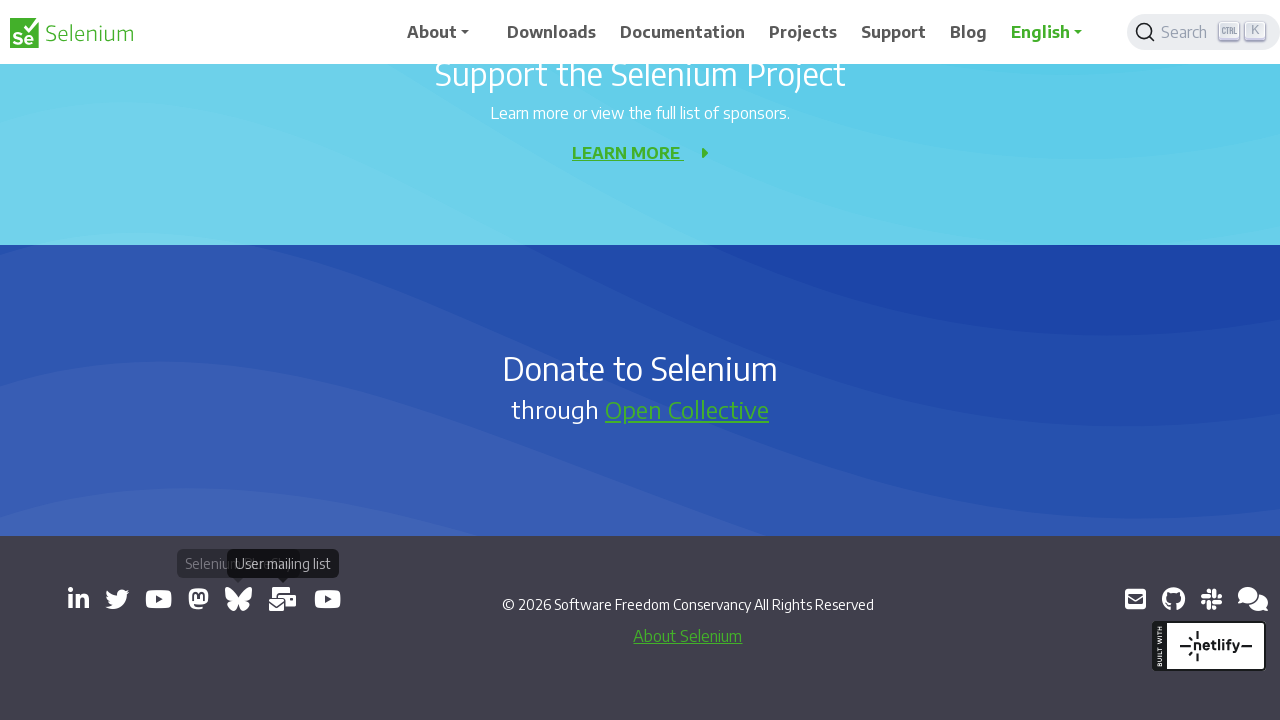

Waited 500ms for new page to open
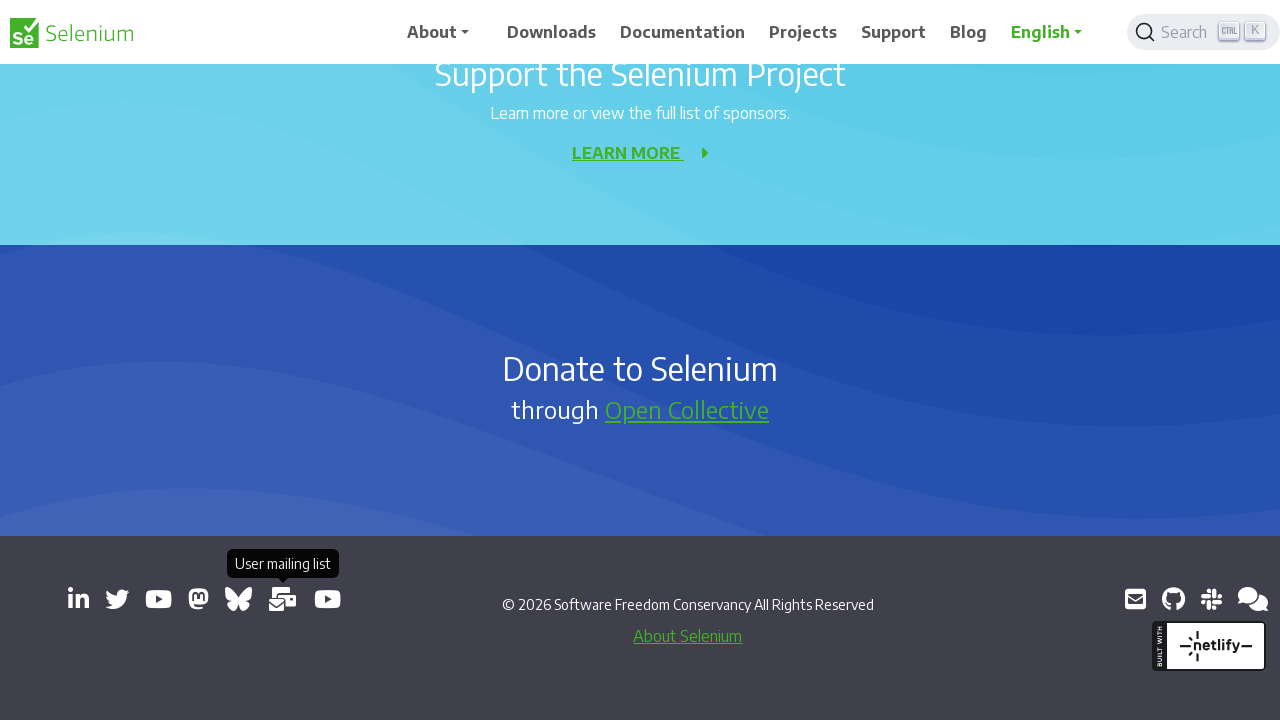

Retrieved href attribute from link: https://www.youtube.com/channel/UCbDlgX_613xNMrDqCe3QNEw
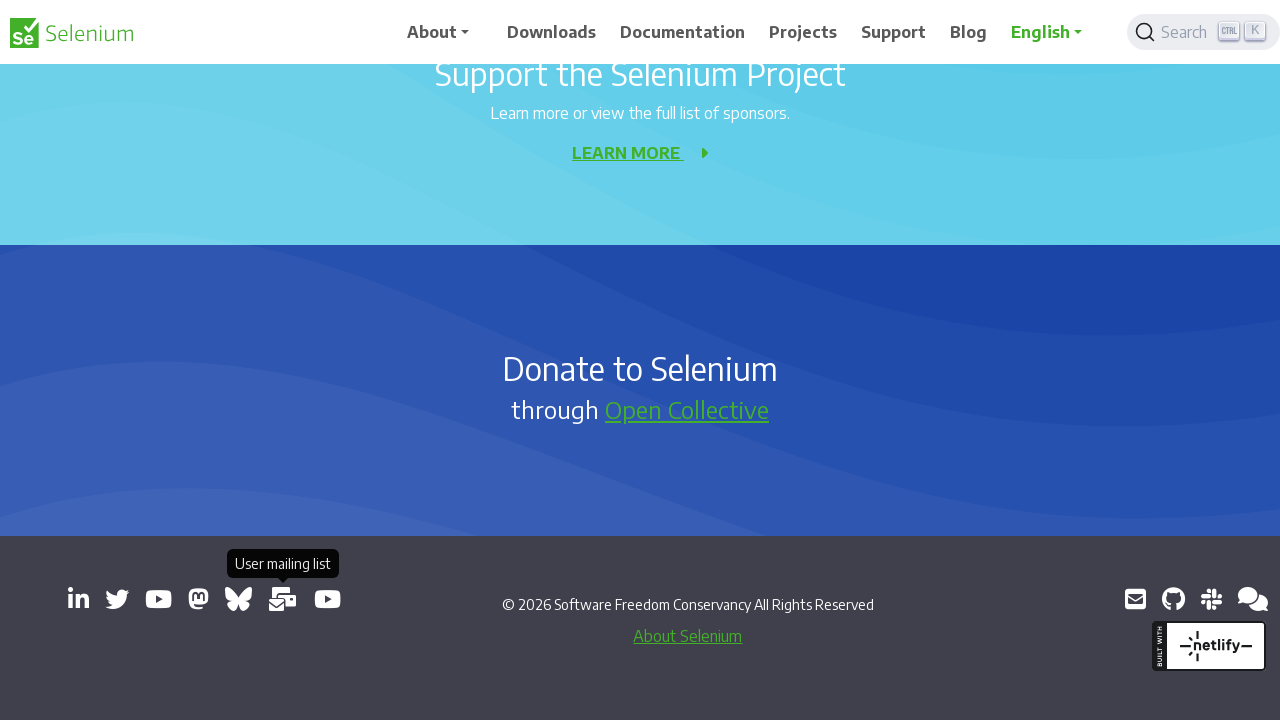

Clicked external link: https://www.youtube.com/channel/UCbDlgX_613xNMrDqCe3QNEw at (328, 599) on a[target='_blank'] >> nth=8
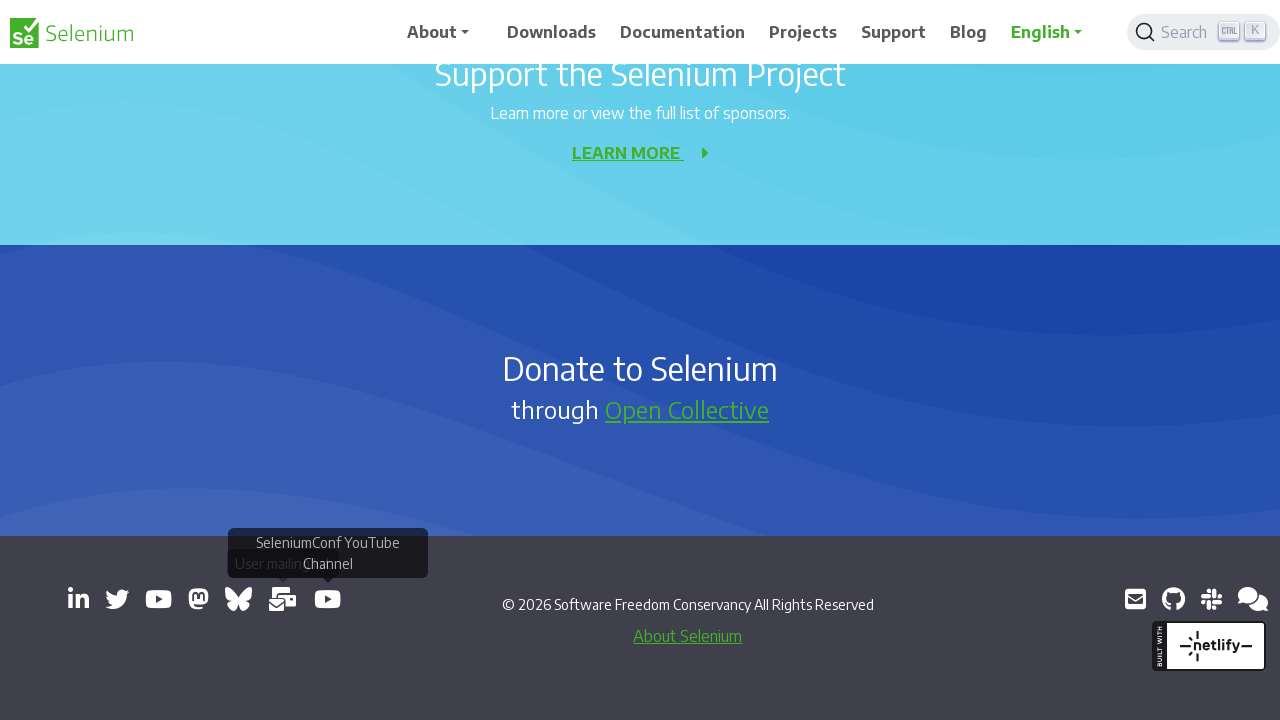

Waited 500ms for new page to open
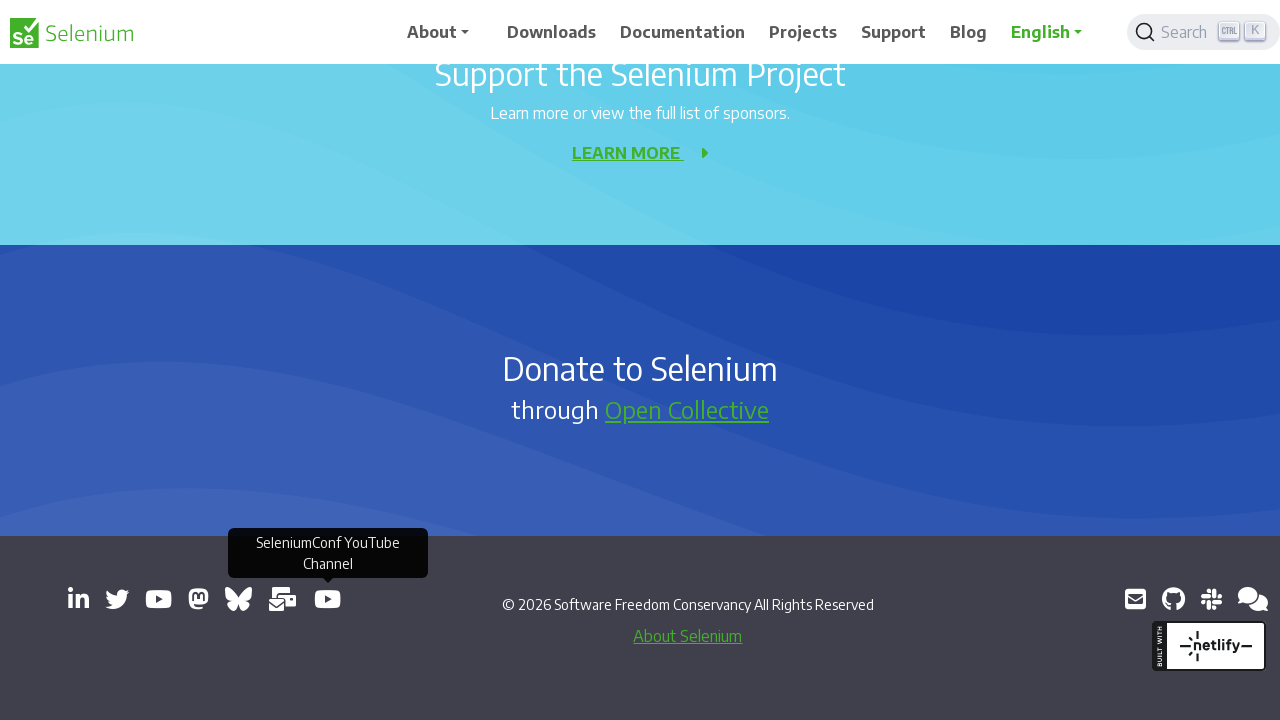

Retrieved href attribute from link: mailto:selenium@sfconservancy.org
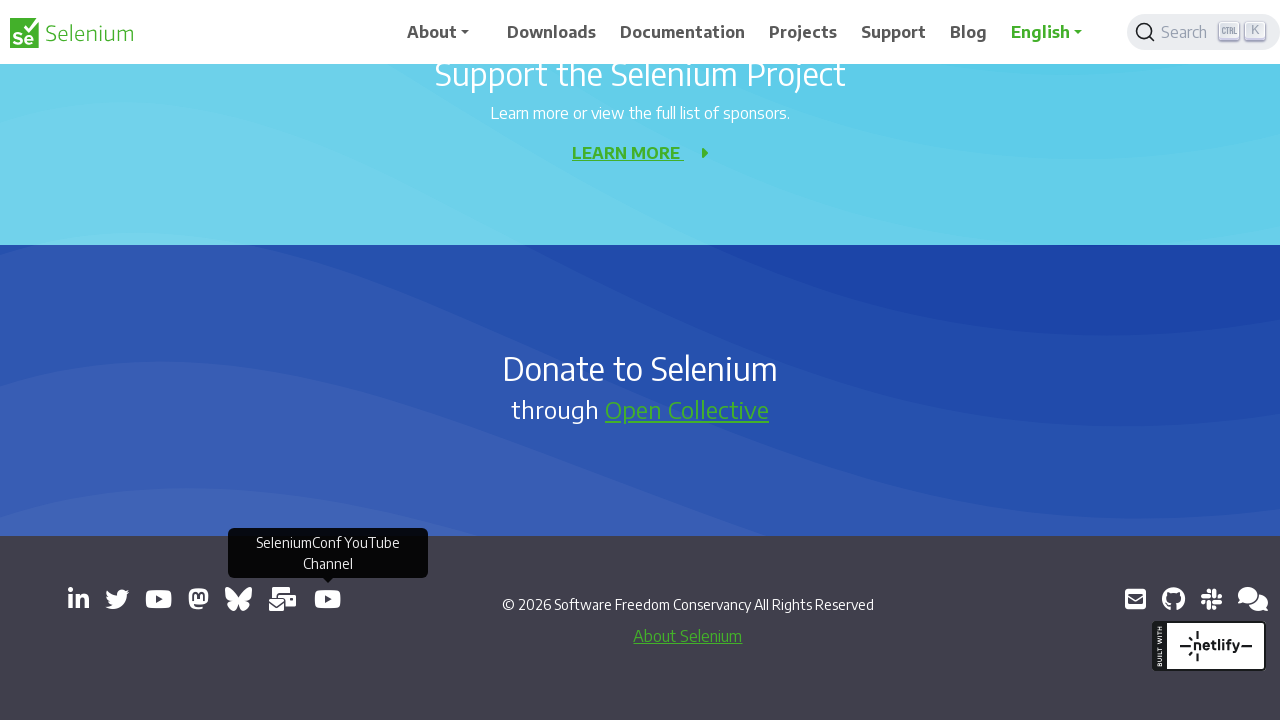

Retrieved href attribute from link: https://github.com/seleniumhq/selenium
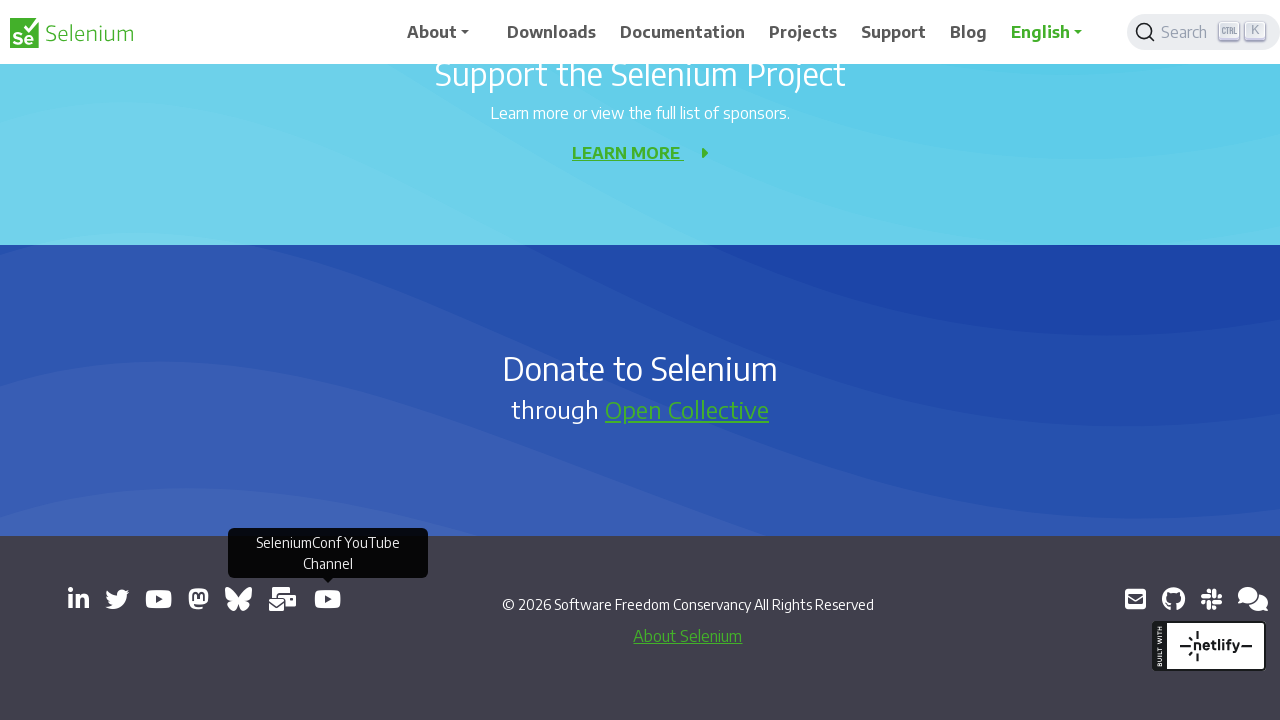

Clicked external link: https://github.com/seleniumhq/selenium at (1173, 599) on a[target='_blank'] >> nth=10
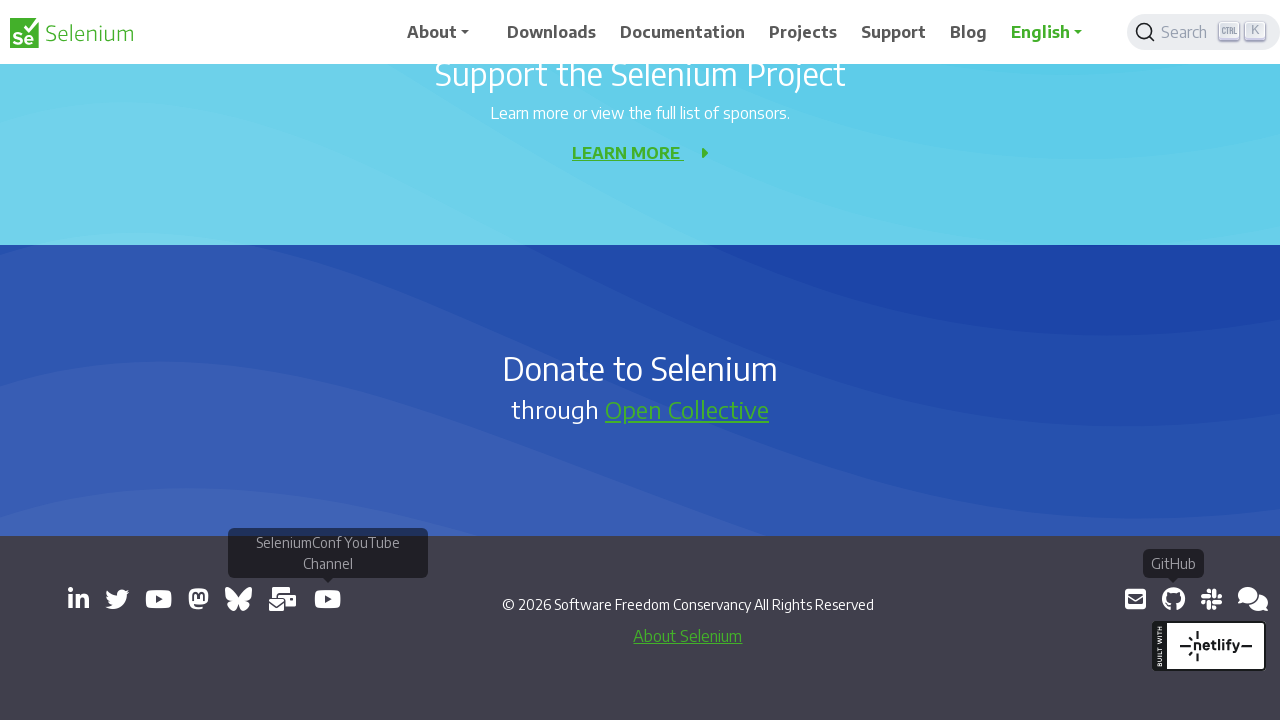

Waited 500ms for new page to open
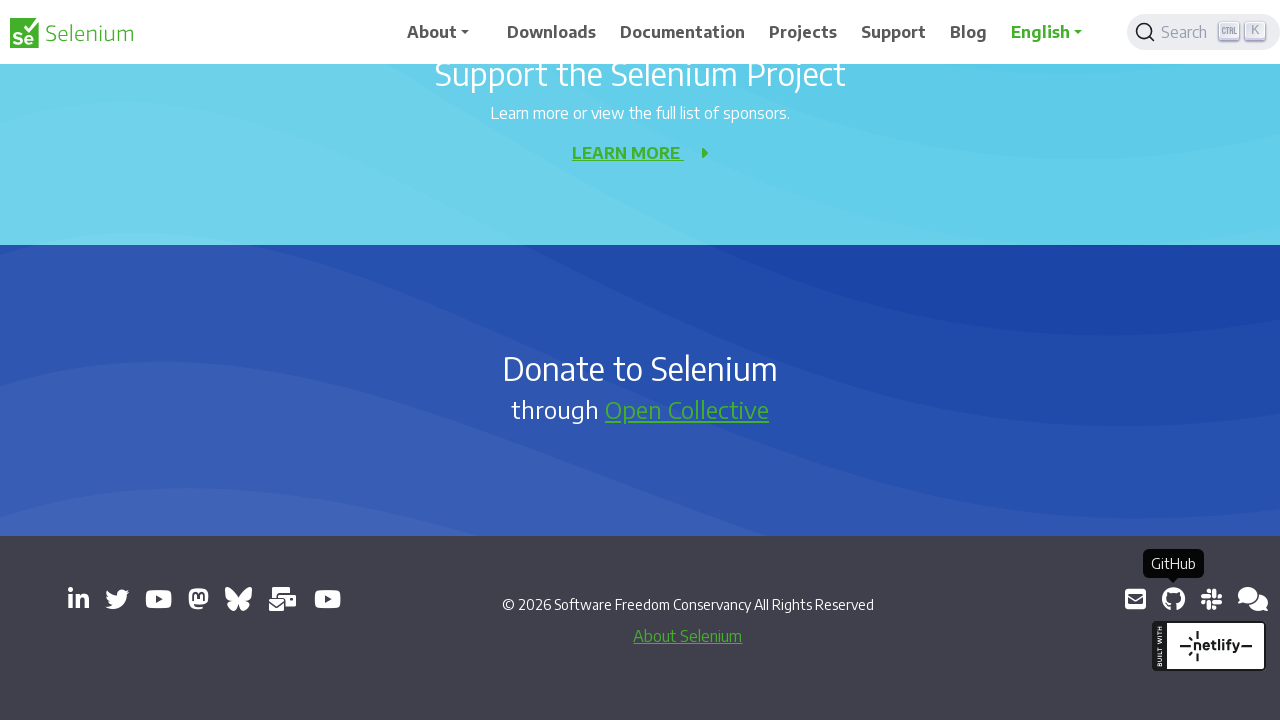

Retrieved href attribute from link: https://inviter.co/seleniumhq
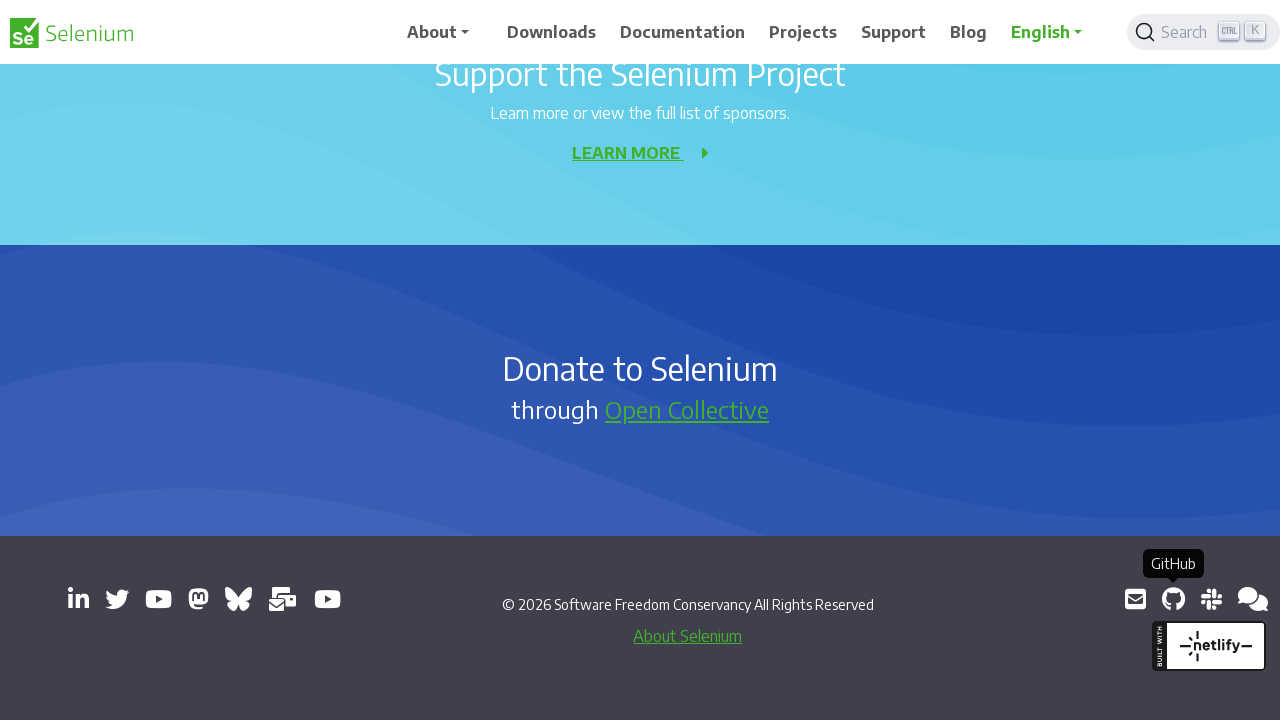

Clicked external link: https://inviter.co/seleniumhq at (1211, 599) on a[target='_blank'] >> nth=11
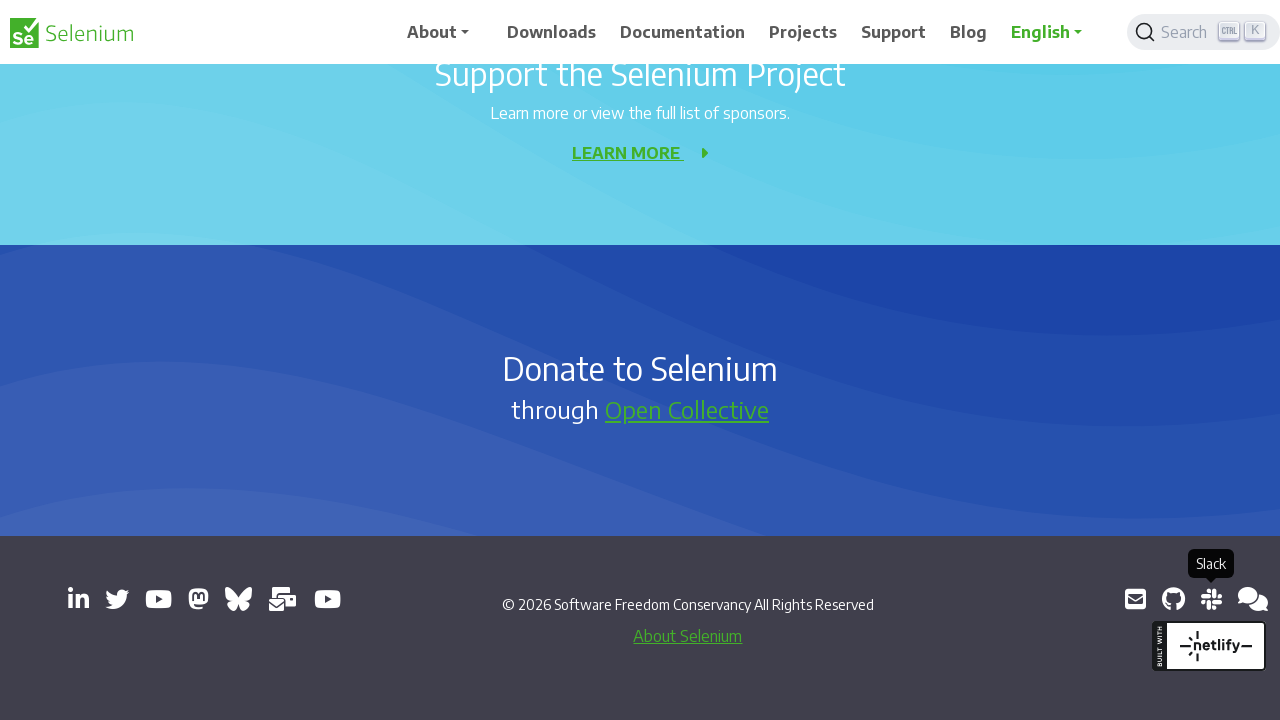

Waited 500ms for new page to open
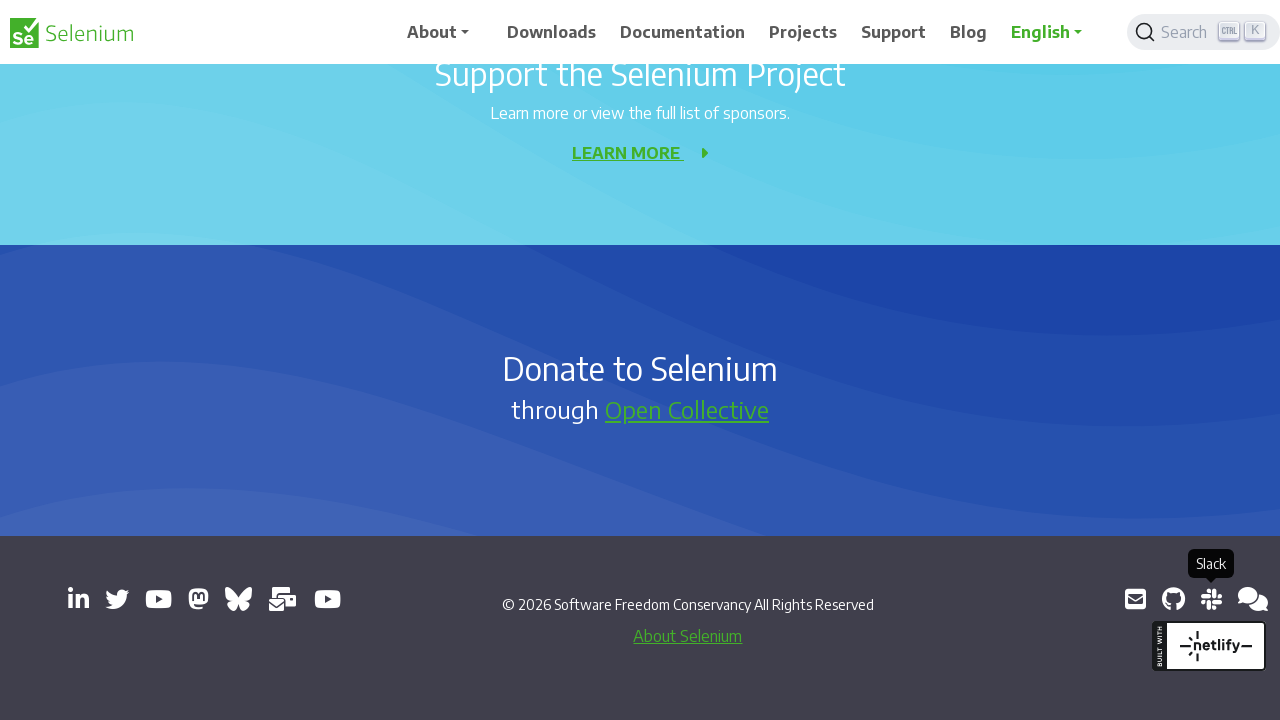

Retrieved href attribute from link: https://web.libera.chat/#selenium
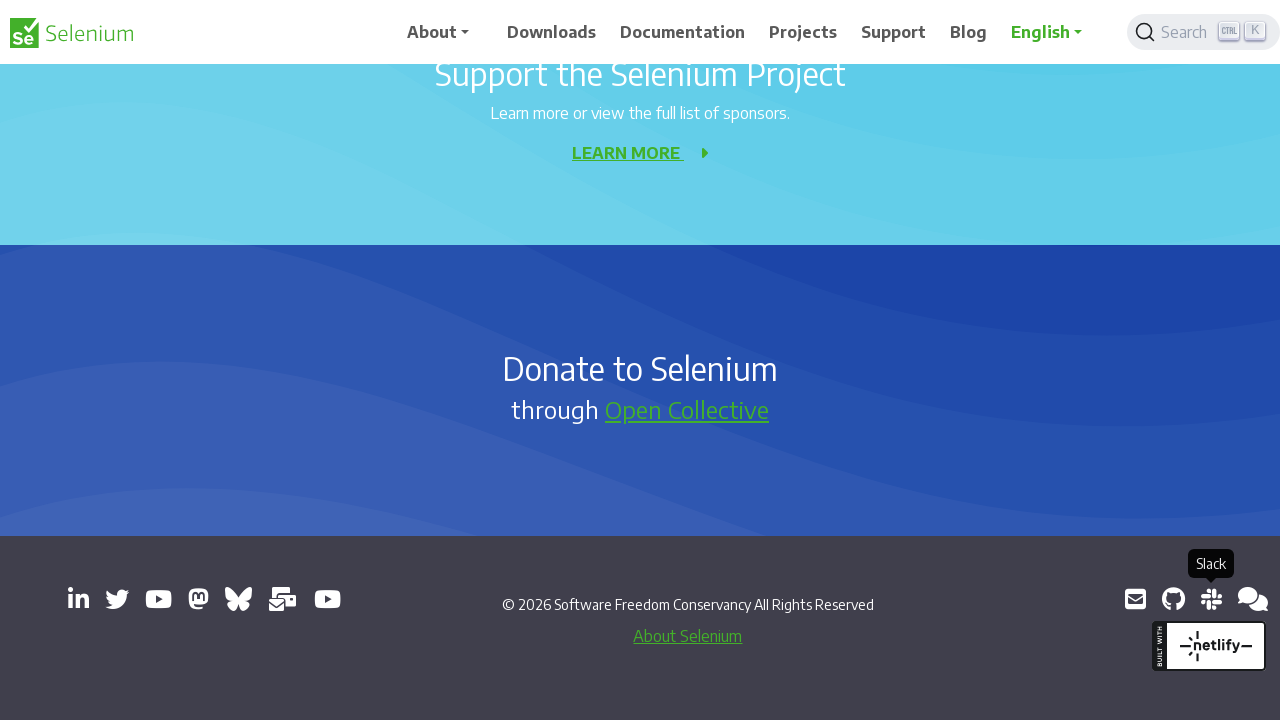

Clicked external link: https://web.libera.chat/#selenium at (1253, 599) on a[target='_blank'] >> nth=12
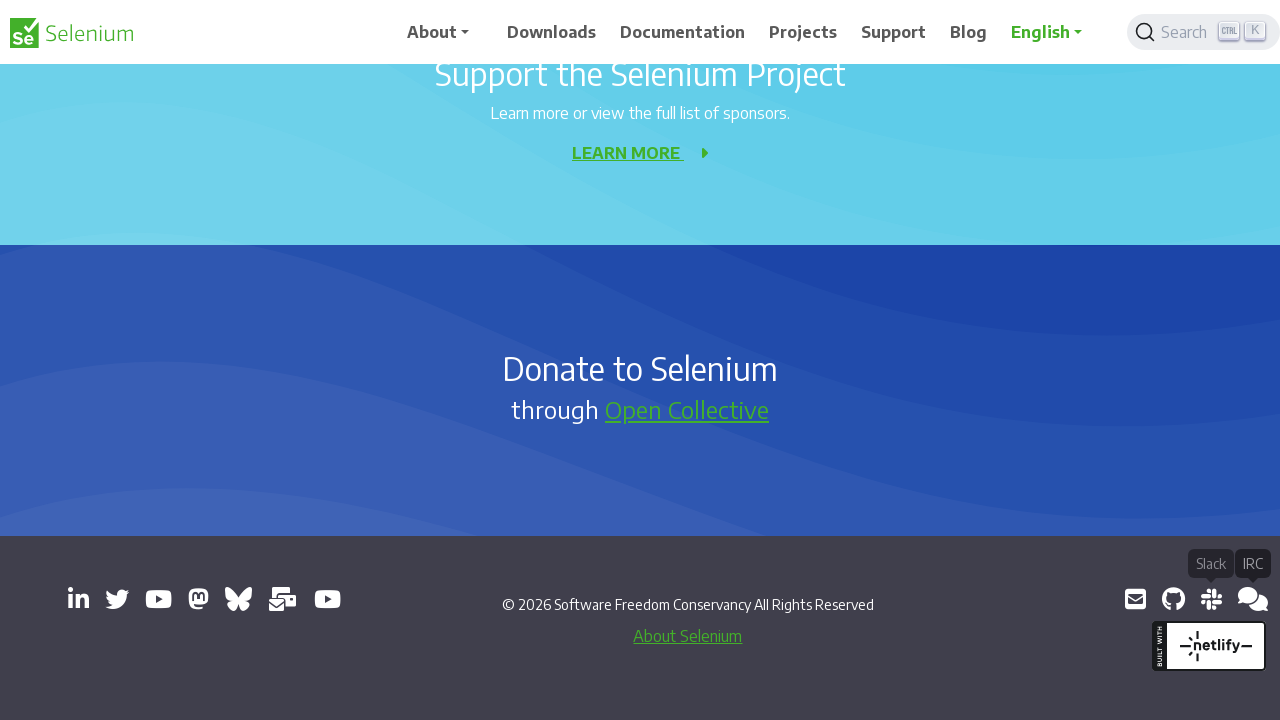

Waited 500ms for new page to open
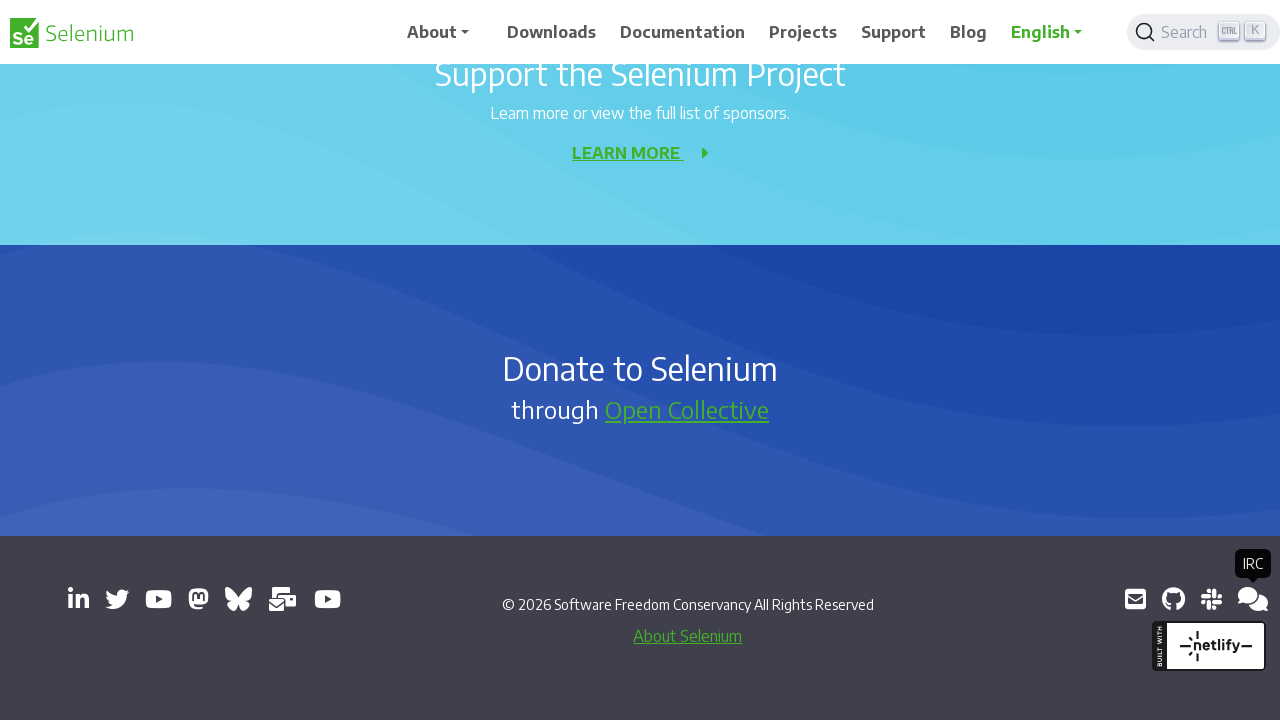

Retrieved href attribute from link: https://groups.google.com/g/selenium-developers
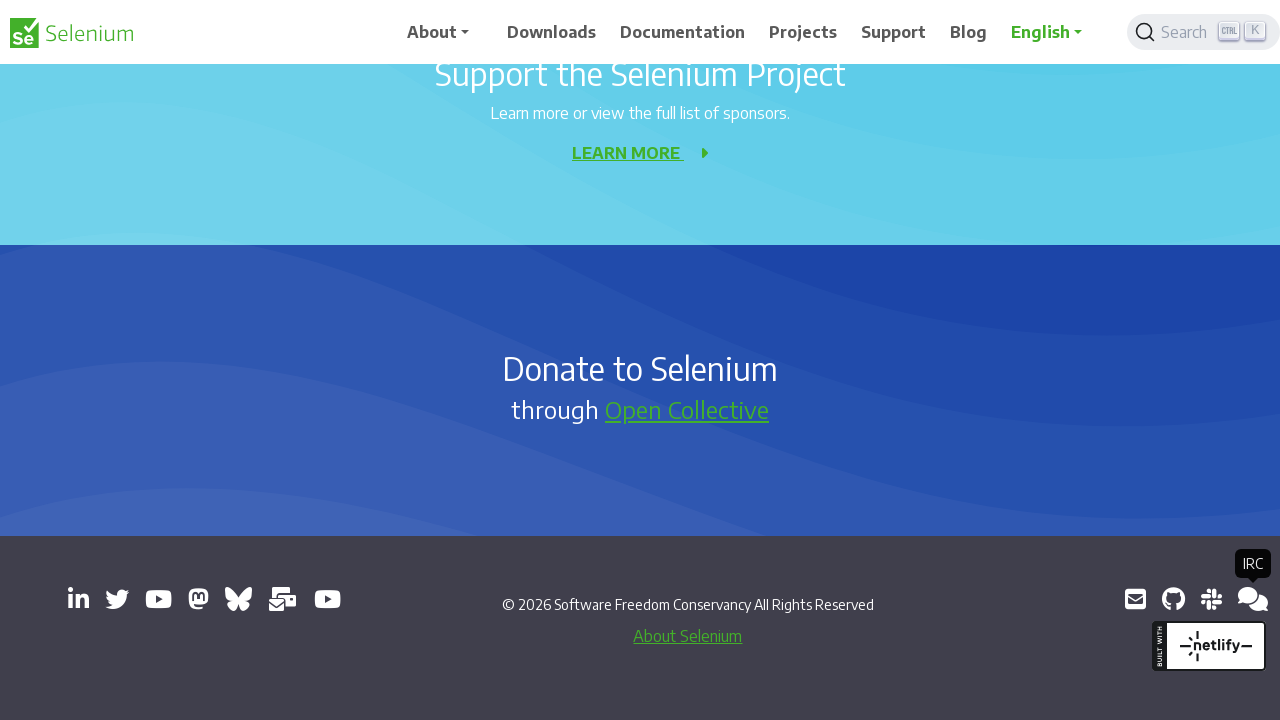

Clicked external link: https://groups.google.com/g/selenium-developers at (1248, 599) on a[target='_blank'] >> nth=13
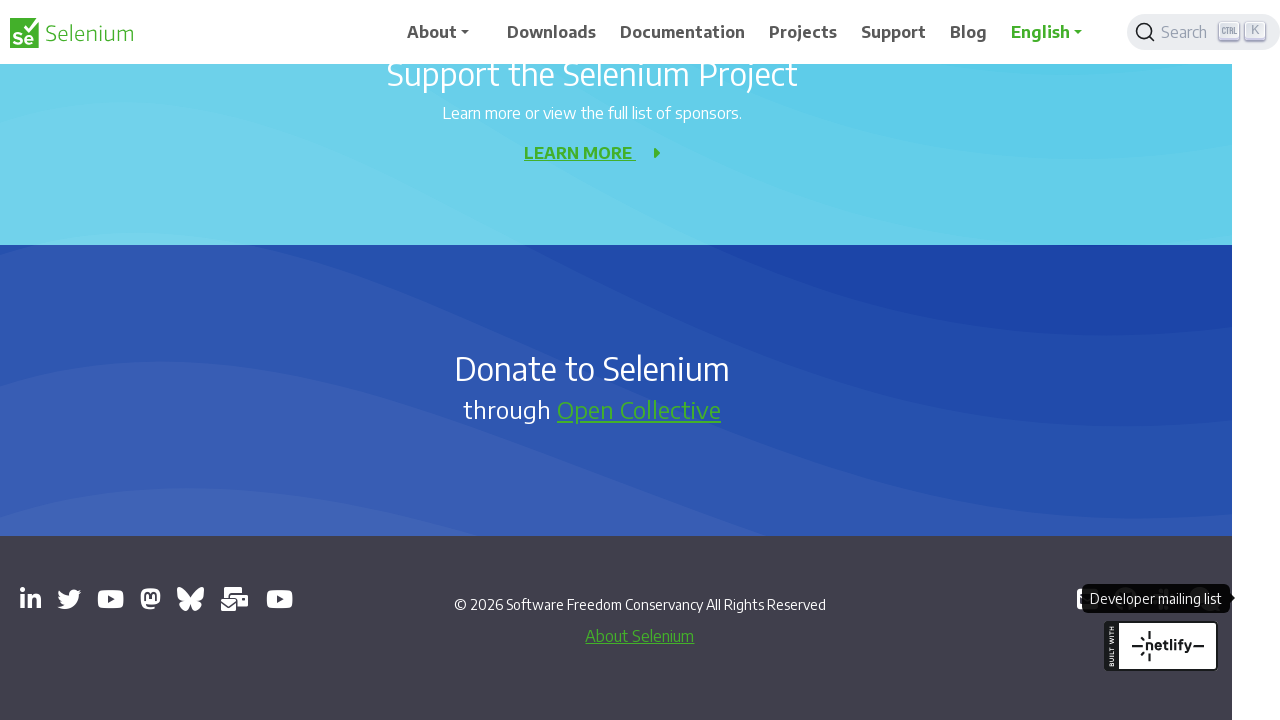

Waited 500ms for new page to open
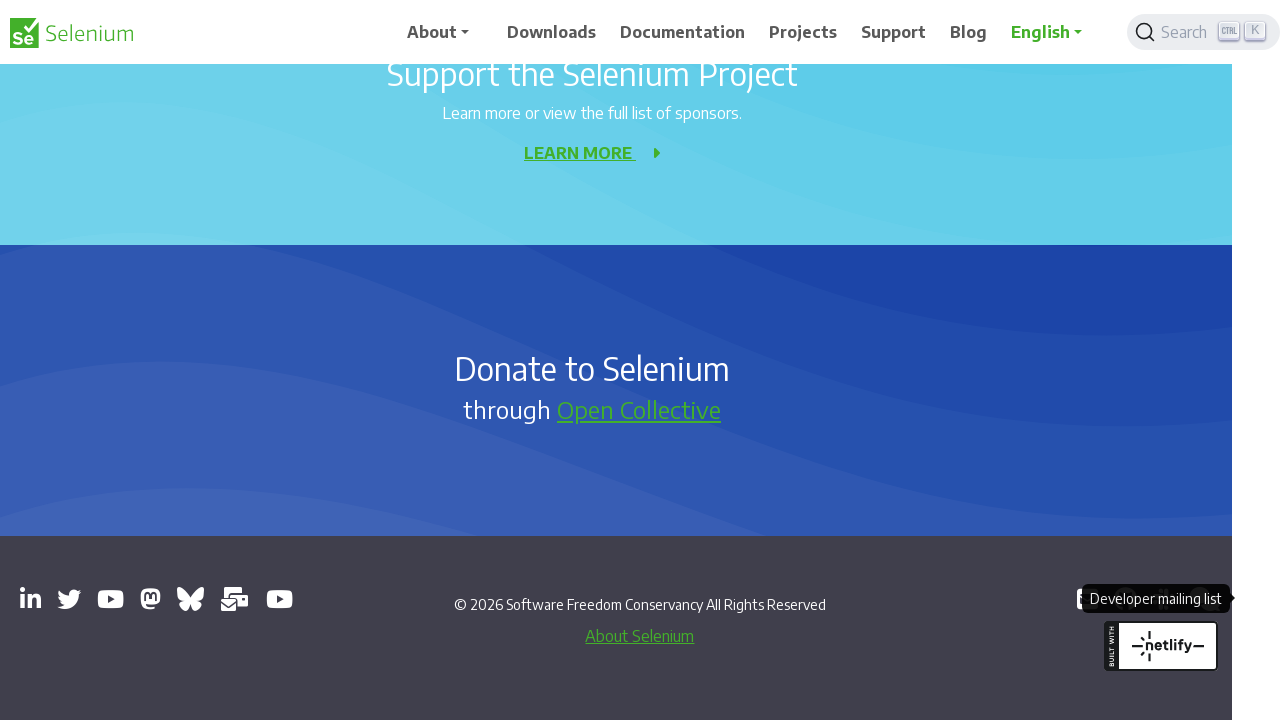

Retrieved all open pages/windows - total count: 14
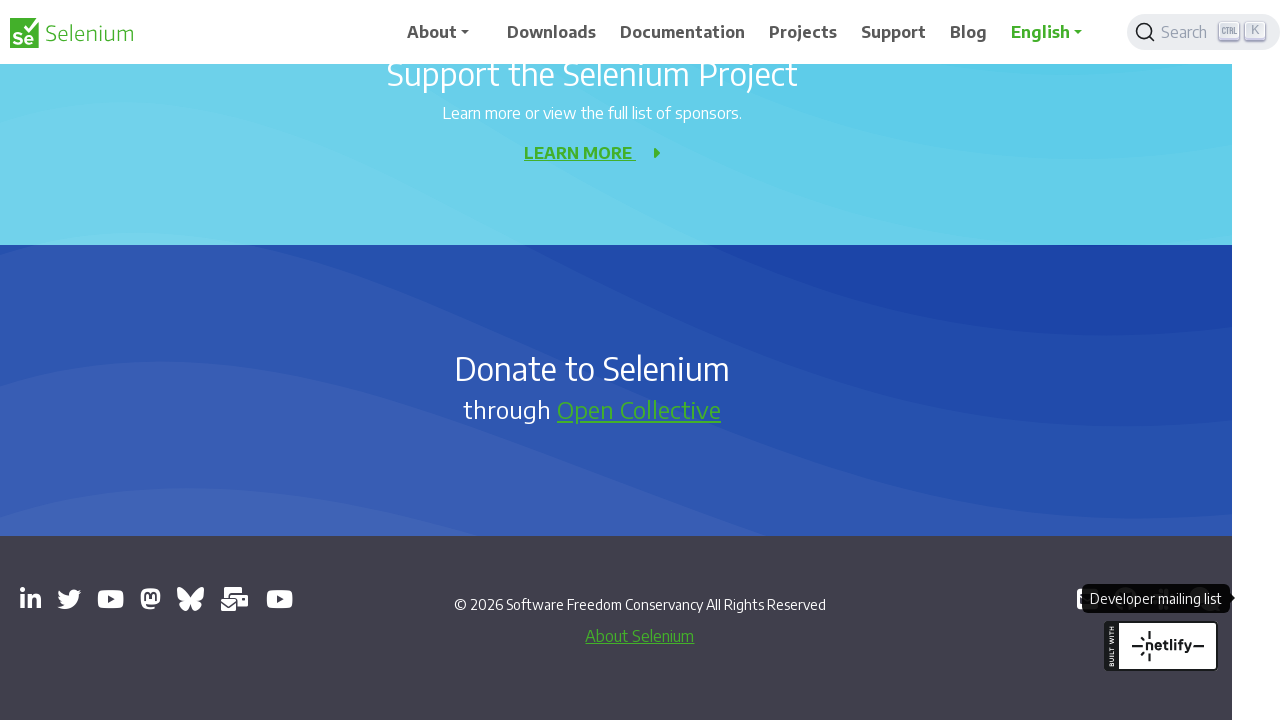

Page 0 URL: https://www.selenium.dev/
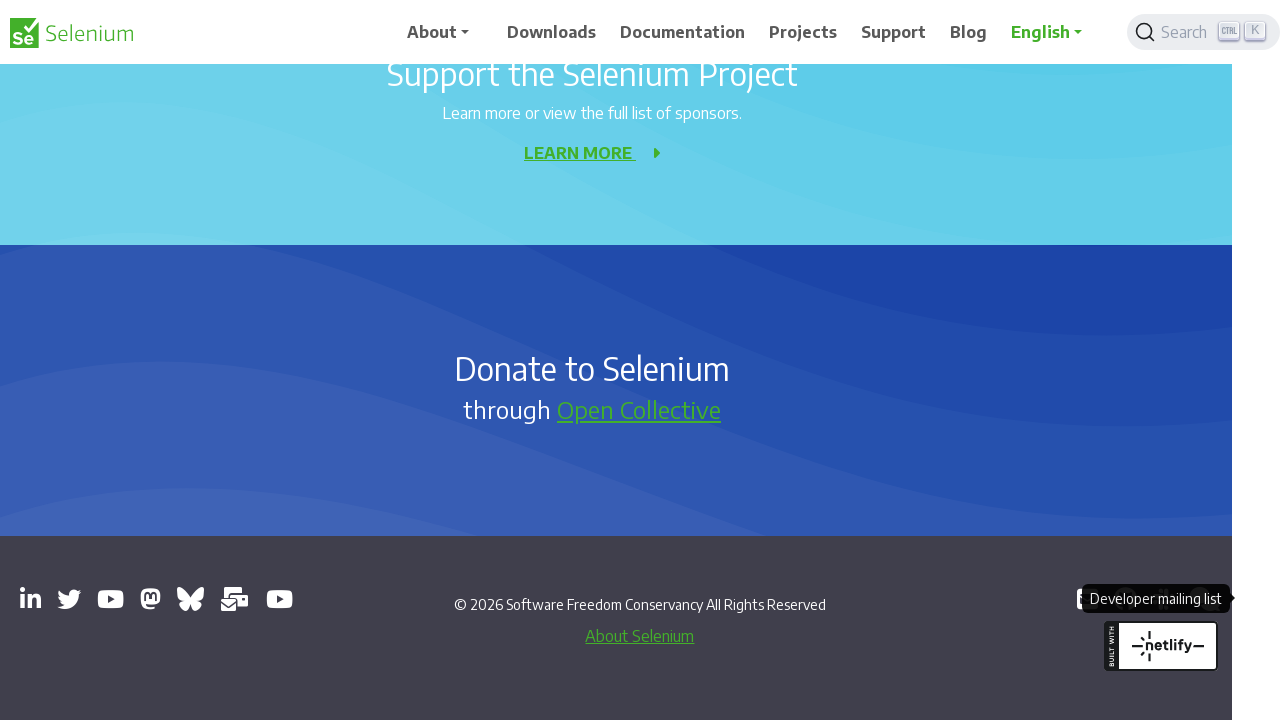

Page 1 URL: https://seleniumconf.com/register/?utm_medium=Referral&utm_source=selenium.dev&utm_campaign=register
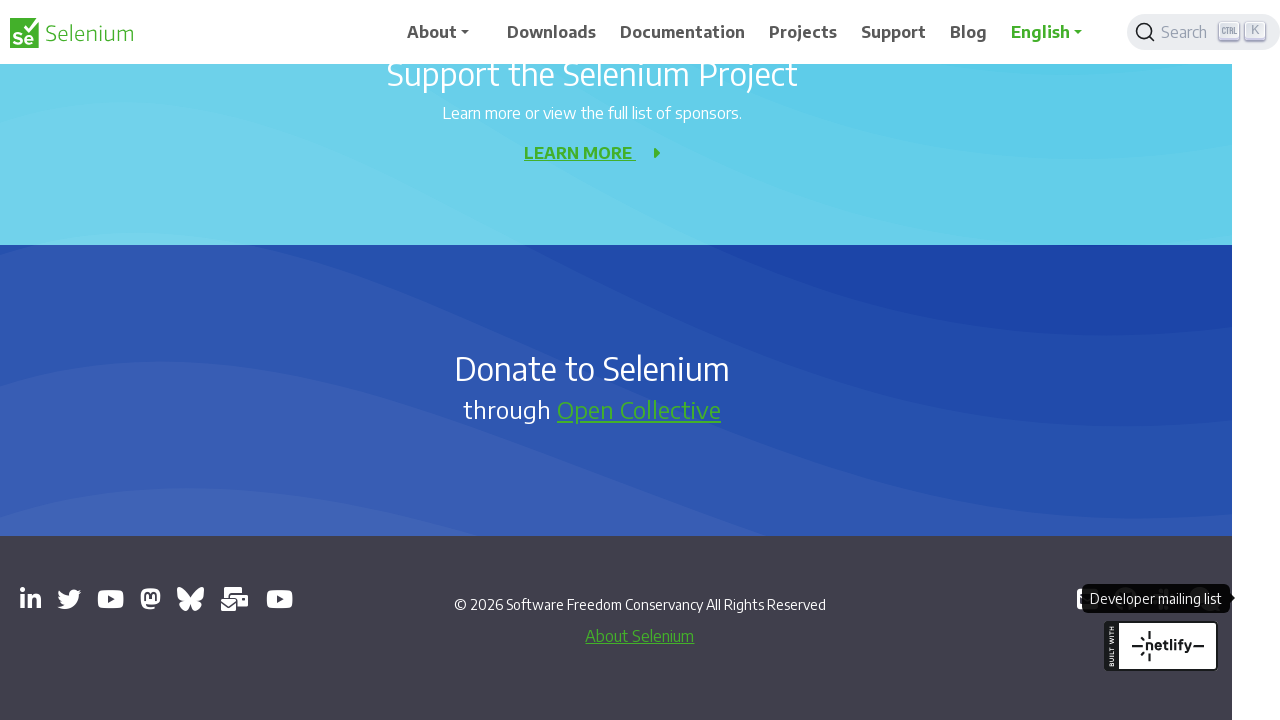

Page 2 URL: chrome-error://chromewebdata/
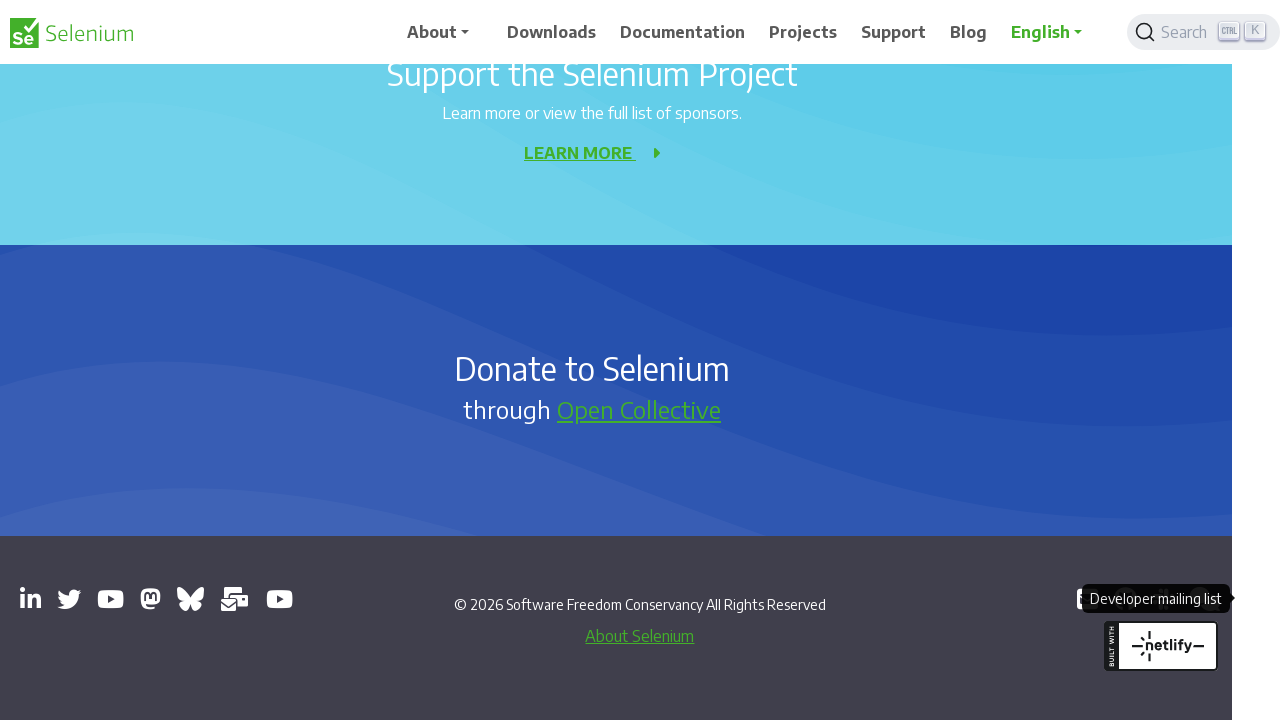

Page 3 URL: chrome-error://chromewebdata/
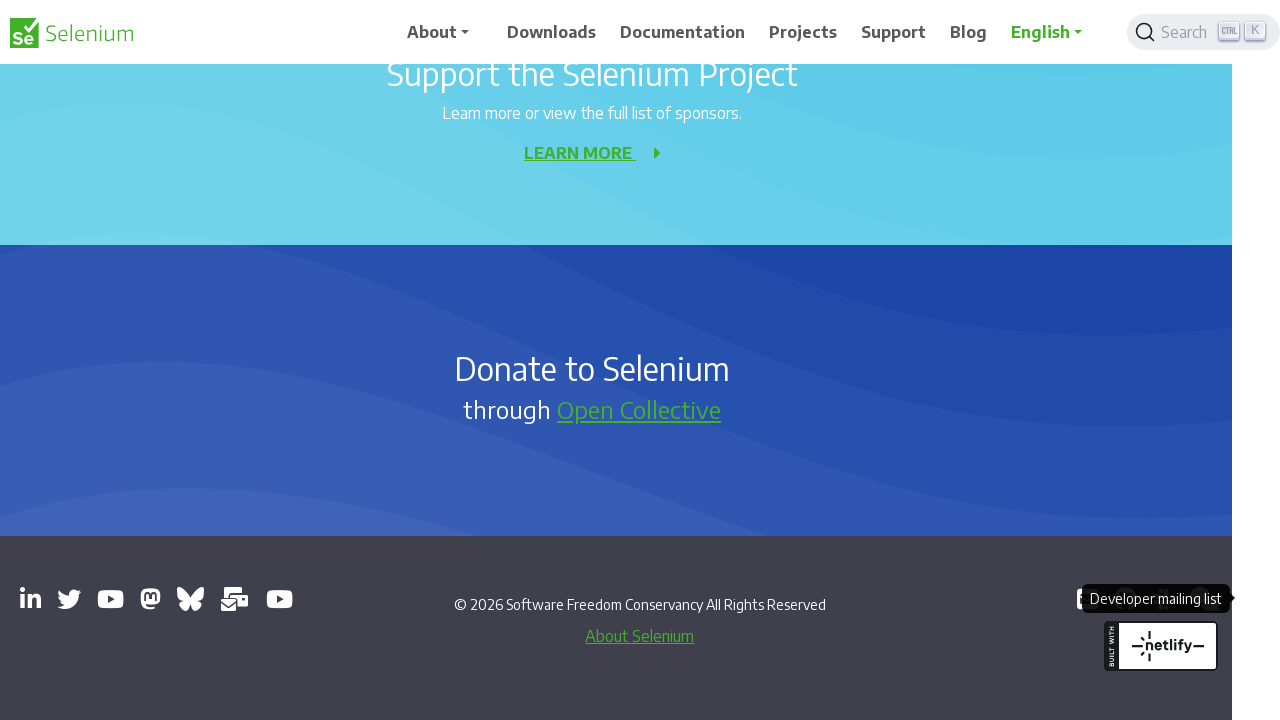

Page 4 URL: chrome-error://chromewebdata/
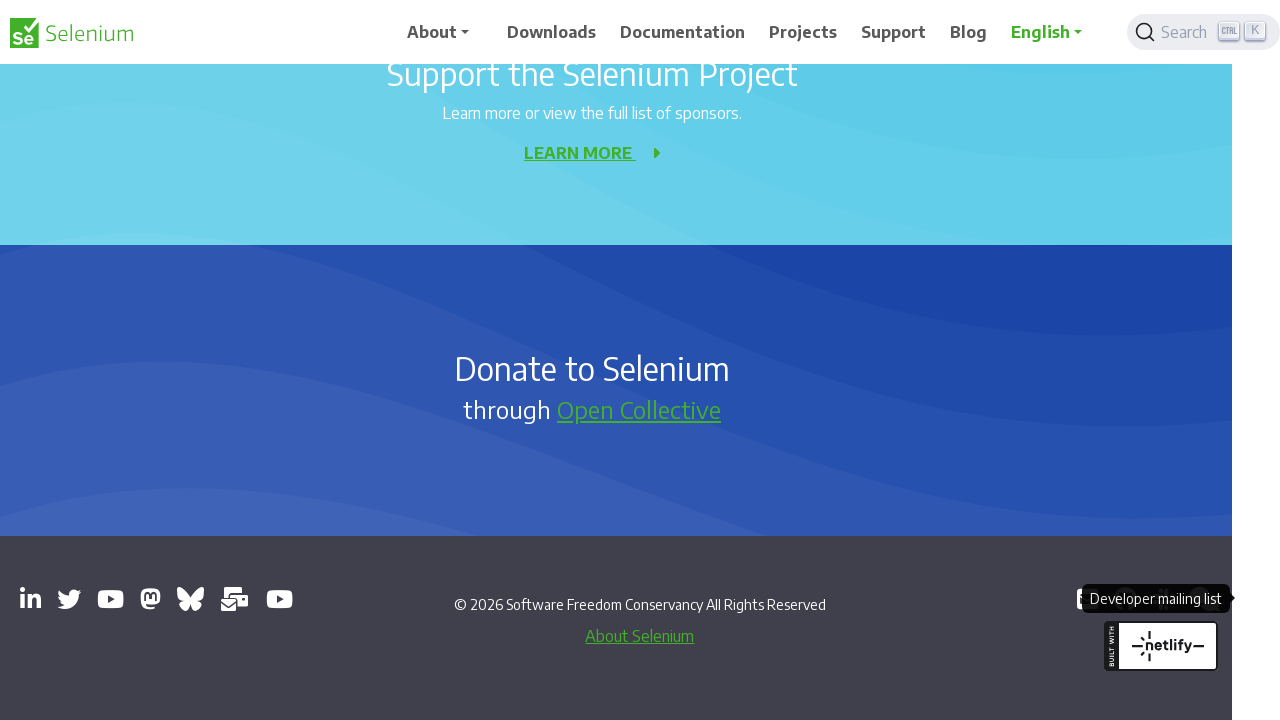

Page 5 URL: https://www.youtube.com/@SeleniumHQProject
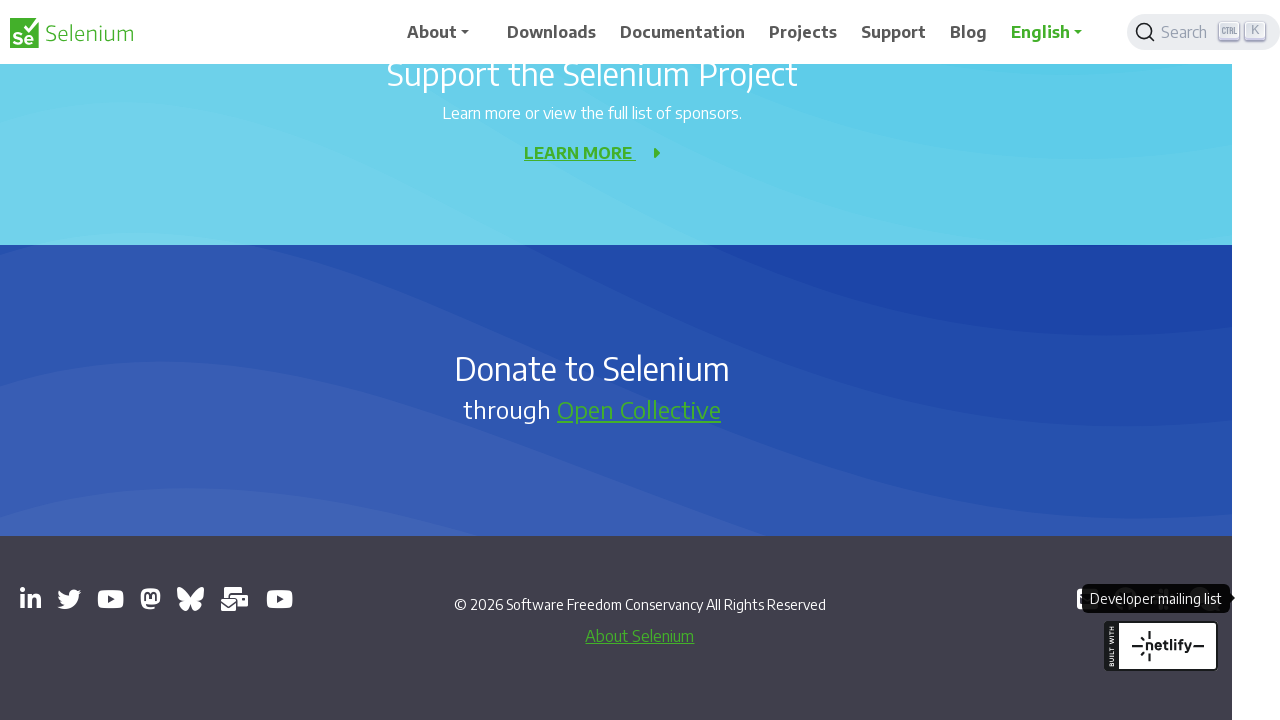

Page 6 URL: https://mastodon.social/redirect/accounts/110869641967823055
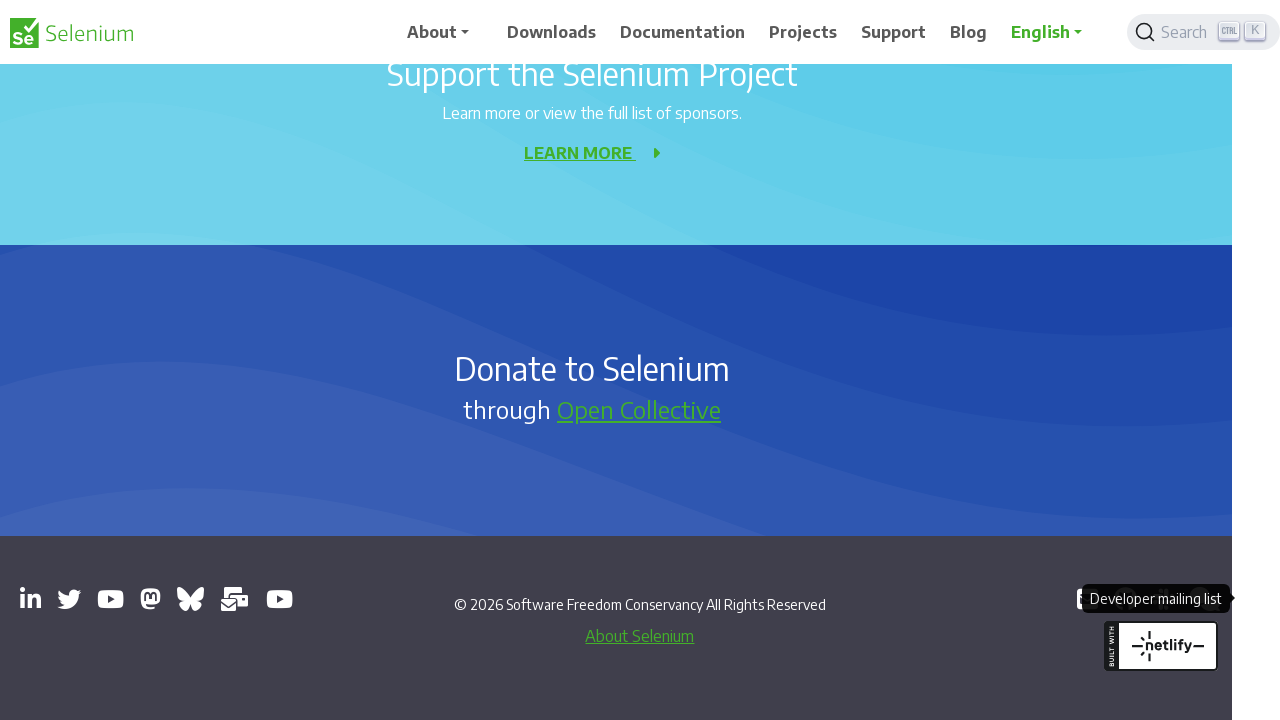

Page 7 URL: https://bsky.app/profile/seleniumconf.bsky.social
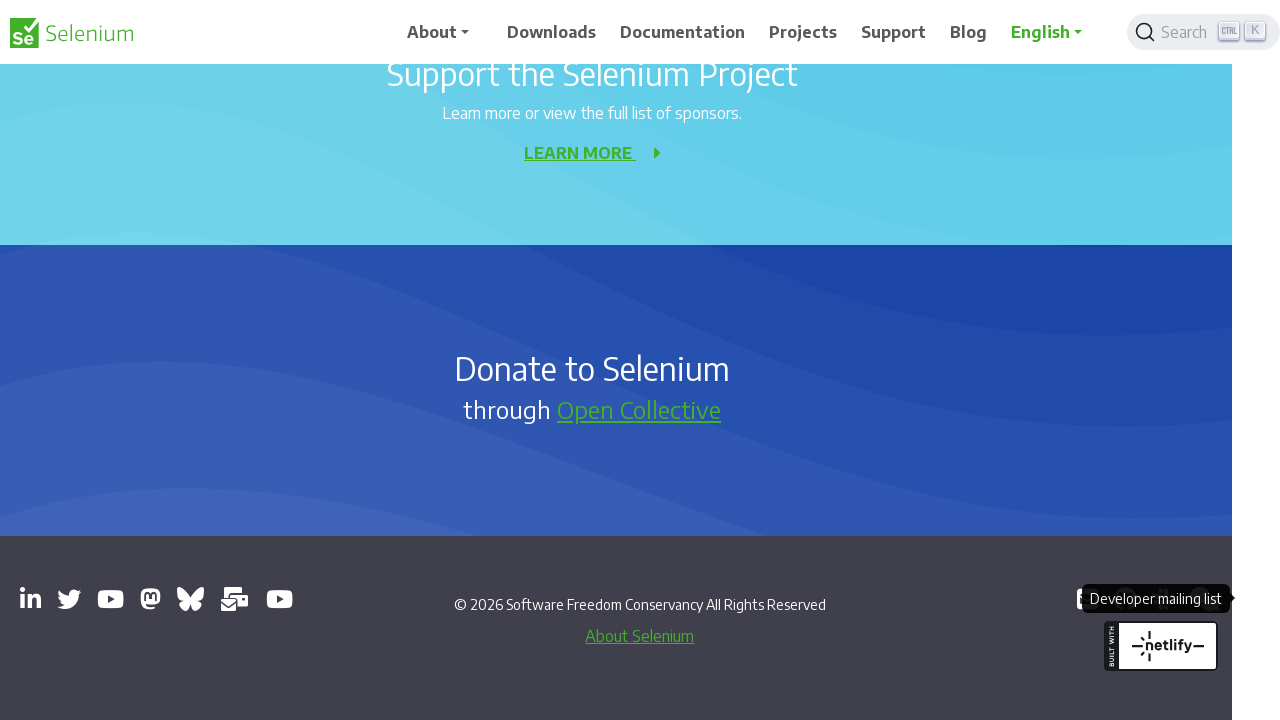

Page 8 URL: https://groups.google.com/g/selenium-users
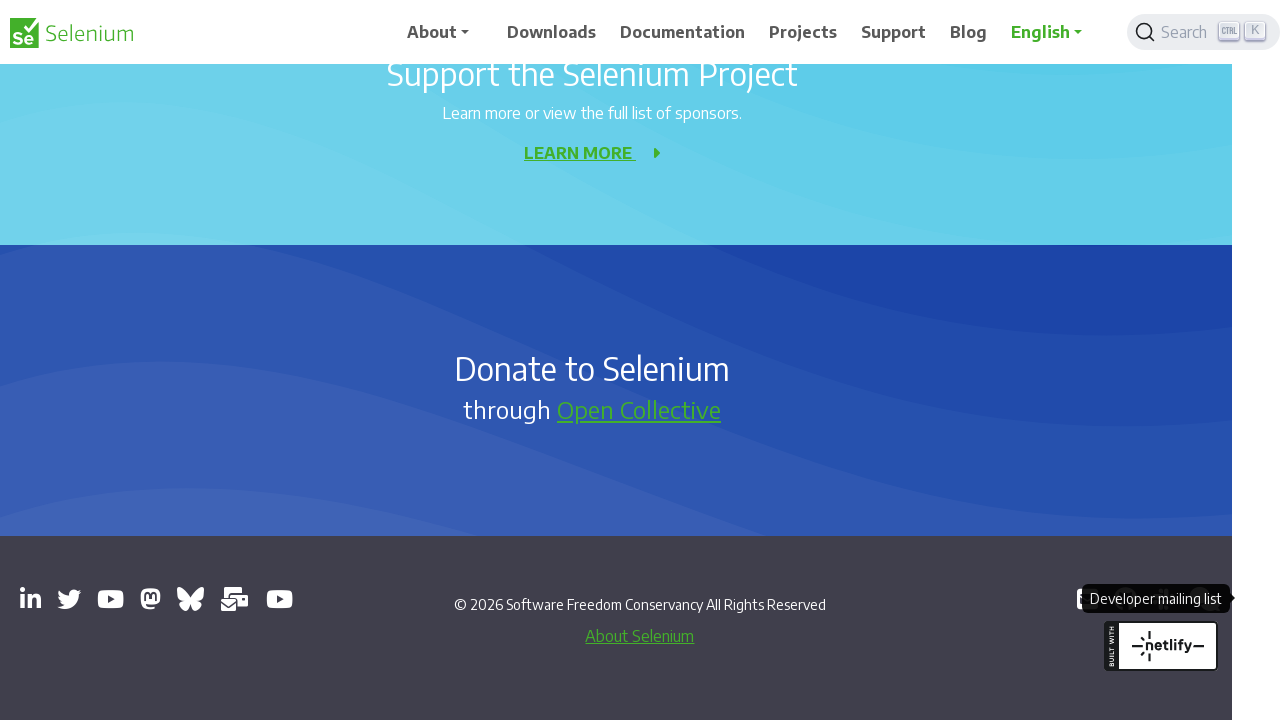

Page 9 URL: https://www.youtube.com/channel/UCbDlgX_613xNMrDqCe3QNEw
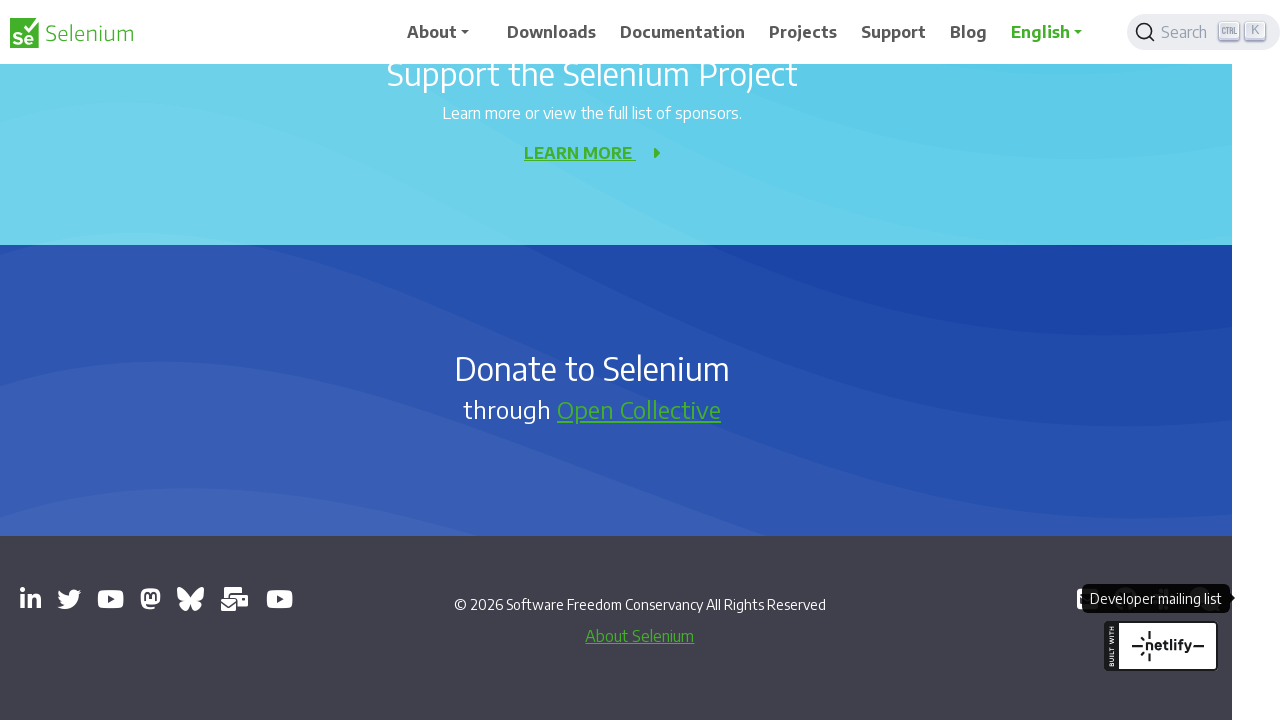

Page 10 URL: https://github.com/seleniumhq/selenium
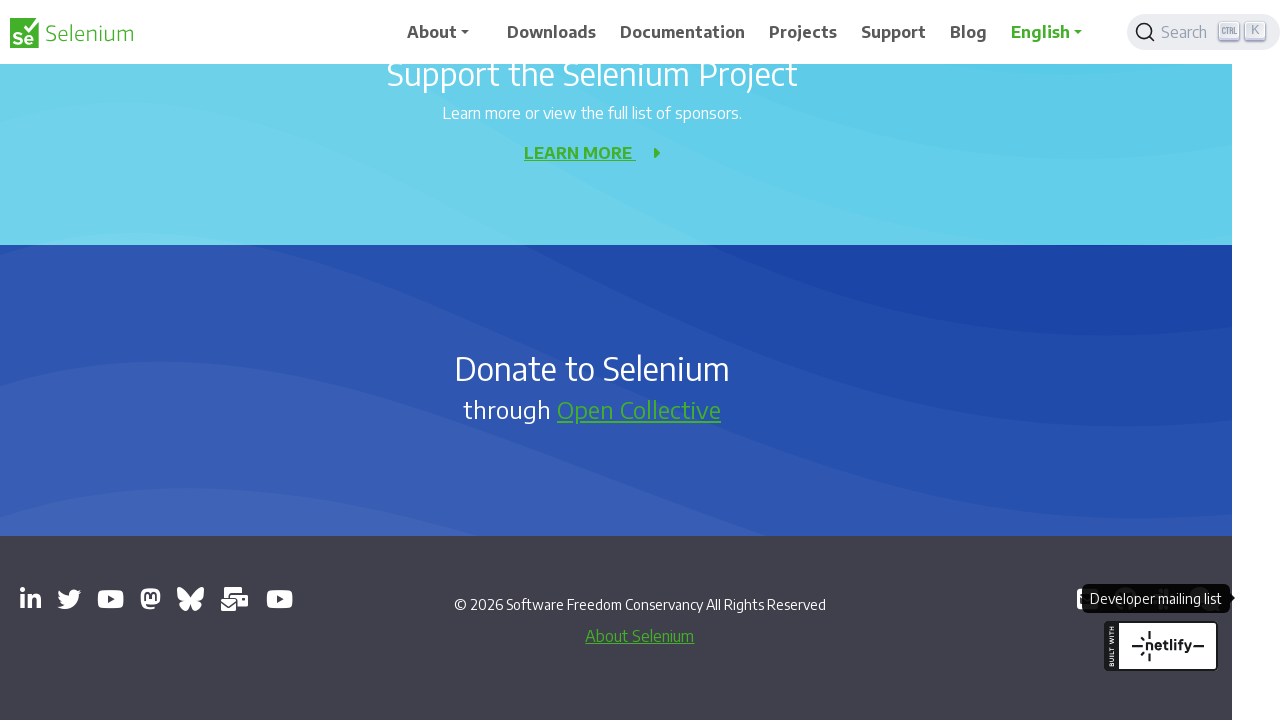

Page 11 URL: https://inviter.co/seleniumhq
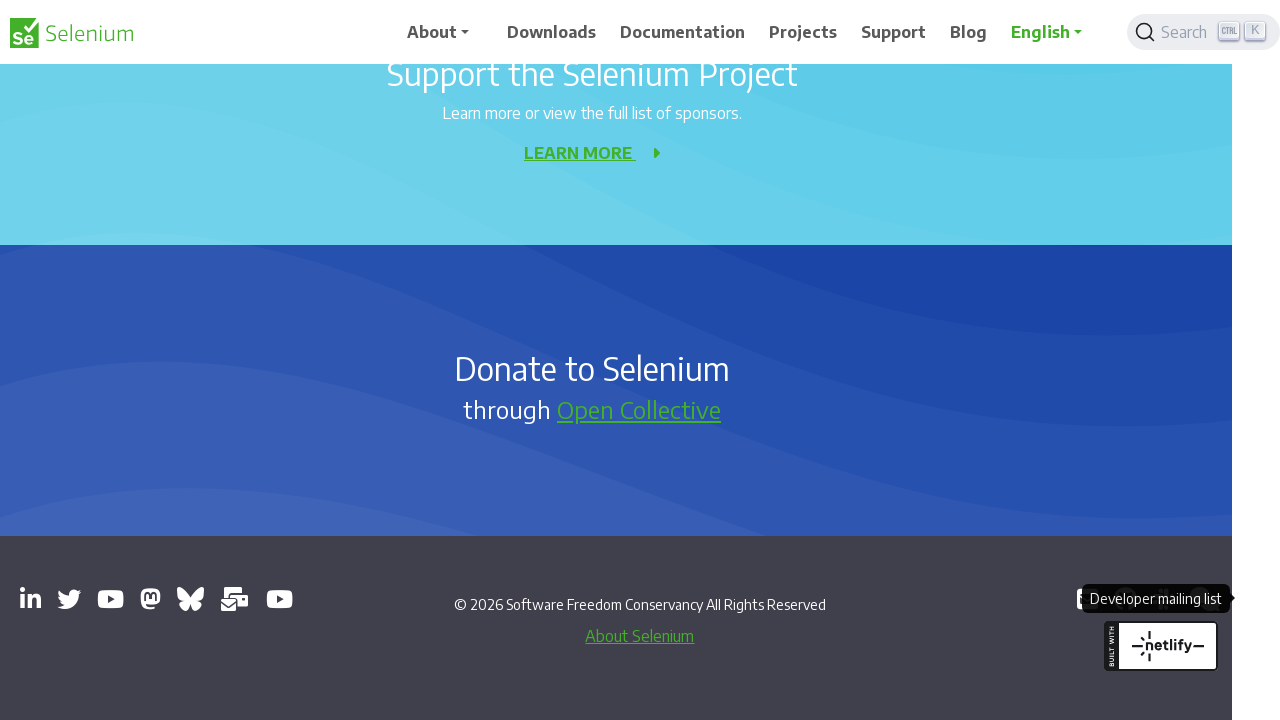

Page 12 URL: https://web.libera.chat/#selenium
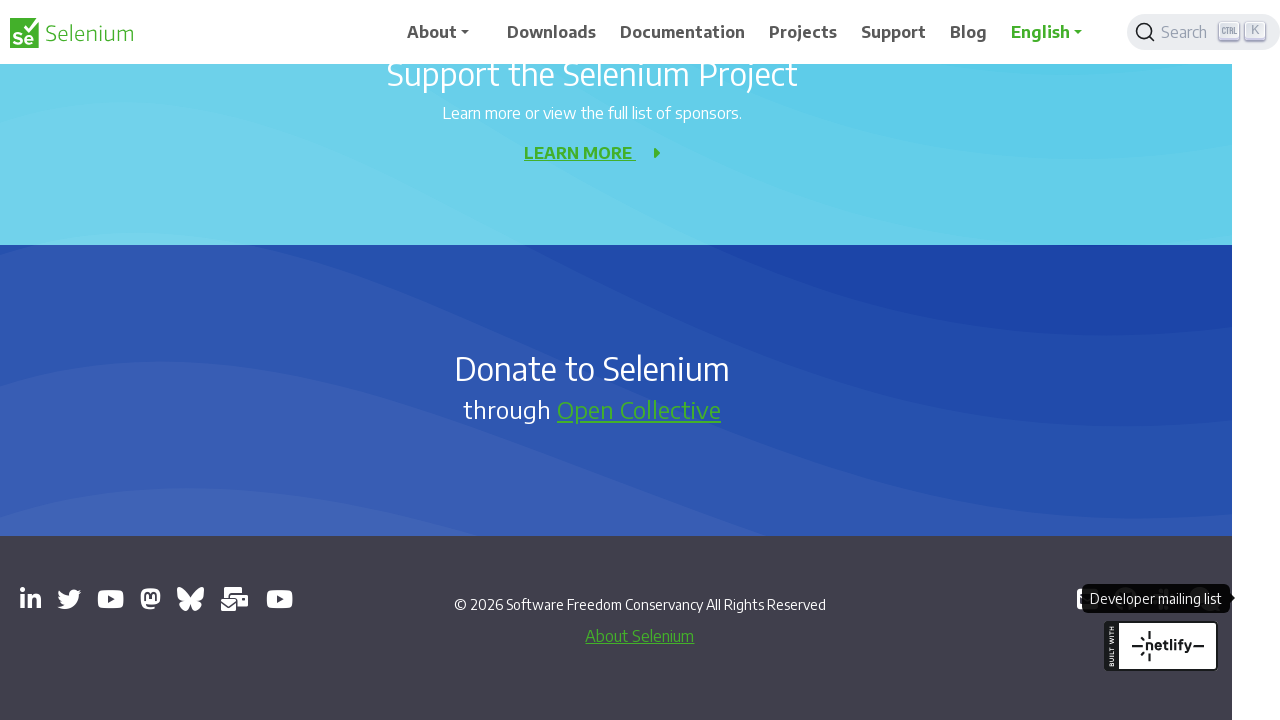

Page 13 URL: https://groups.google.com/g/selenium-developers
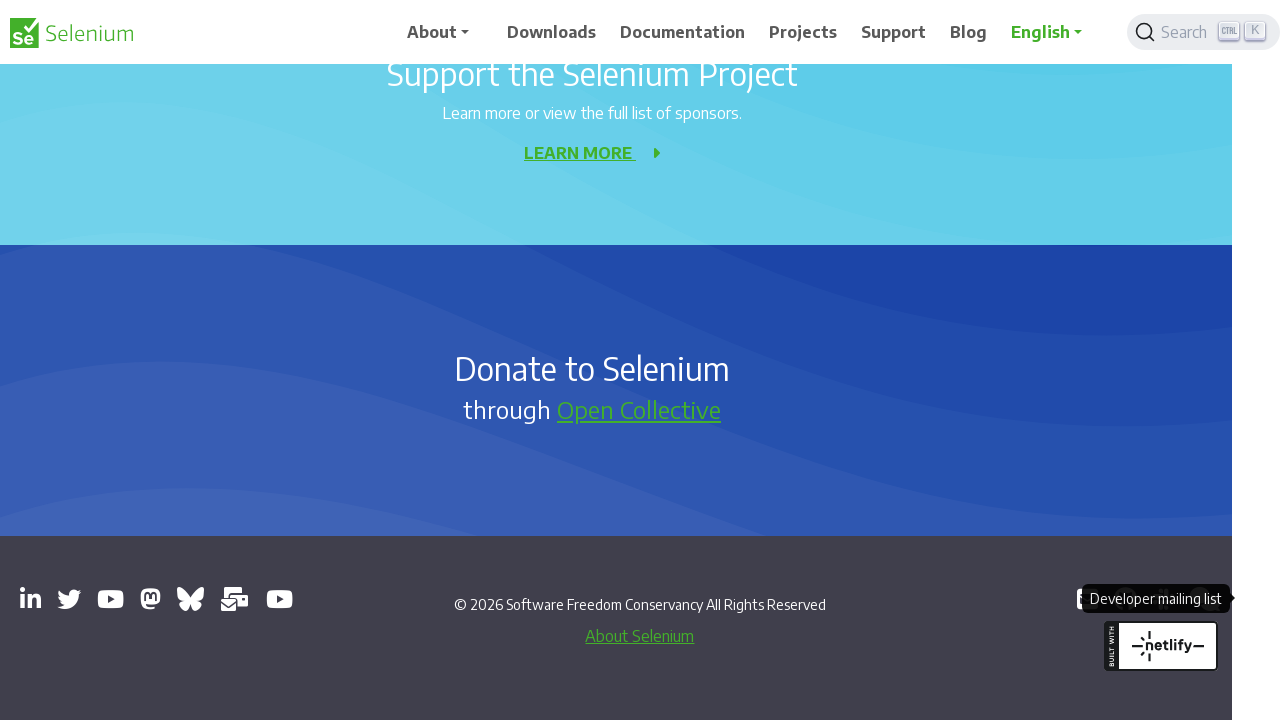

Waited 3000ms to observe all opened pages
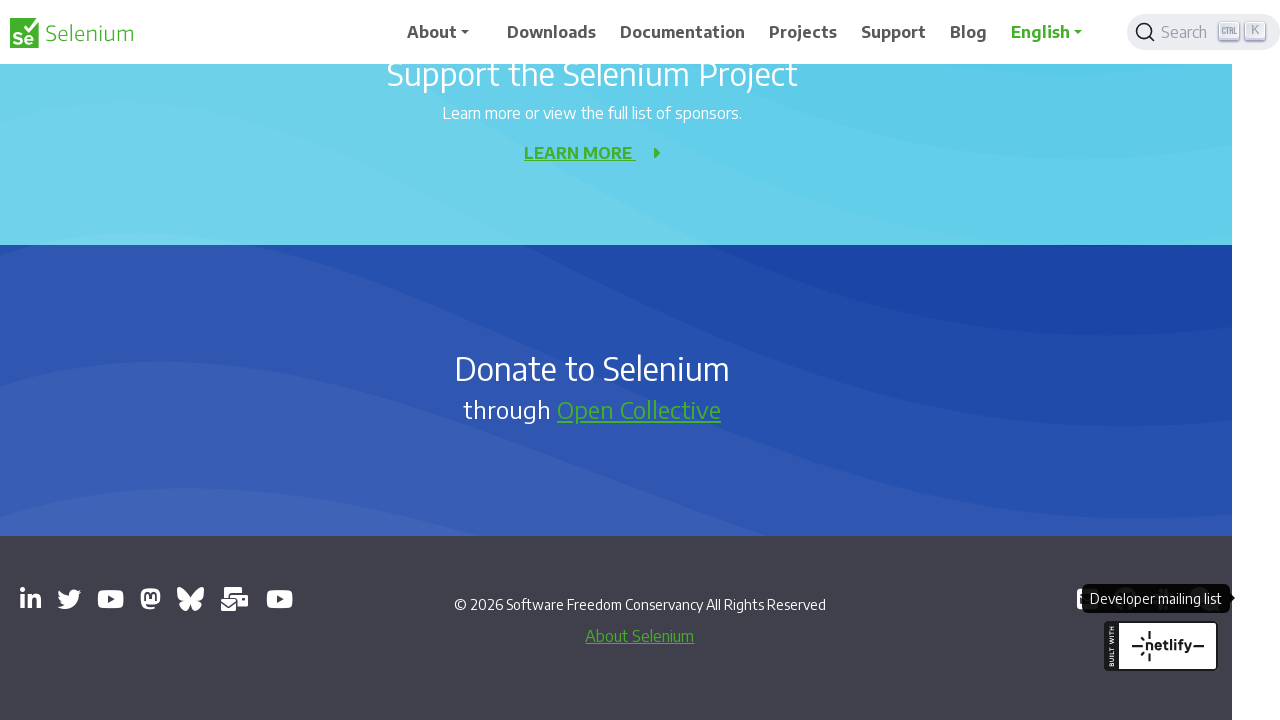

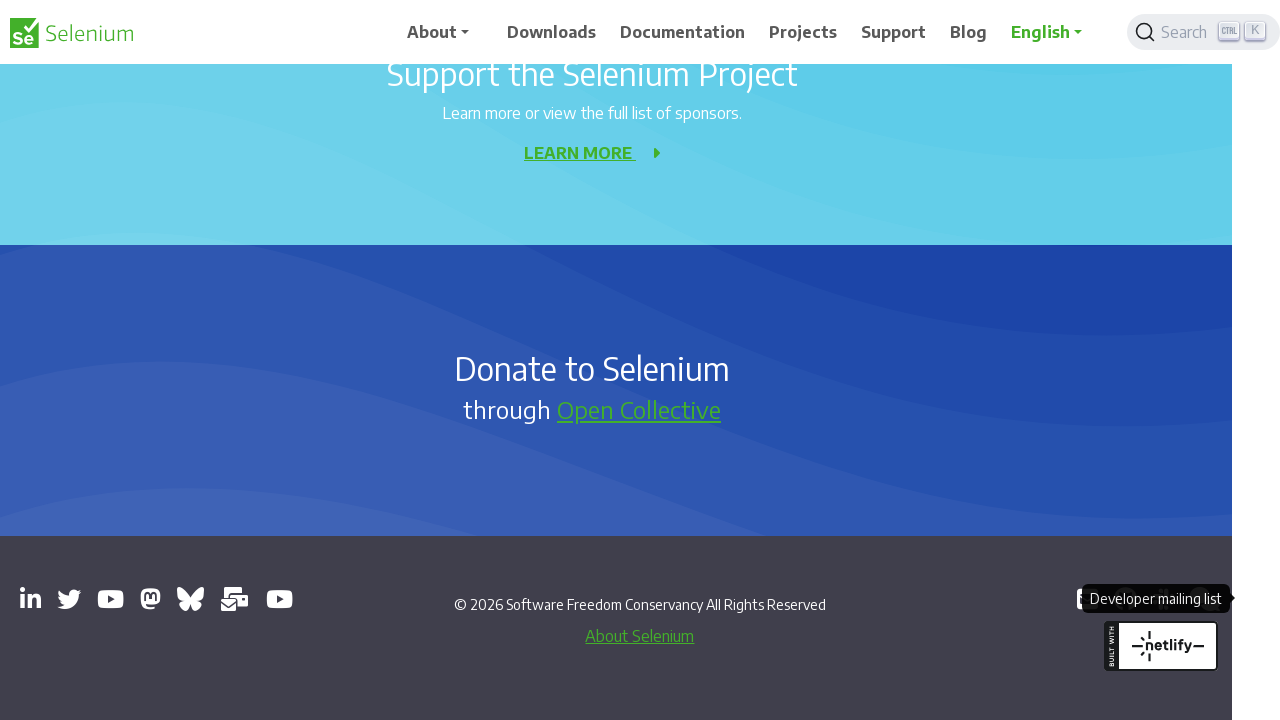